Tests an e-commerce flow by adding specific items to cart, applying a promo code, and proceeding through checkout

Starting URL: https://rahulshettyacademy.com/seleniumPractise

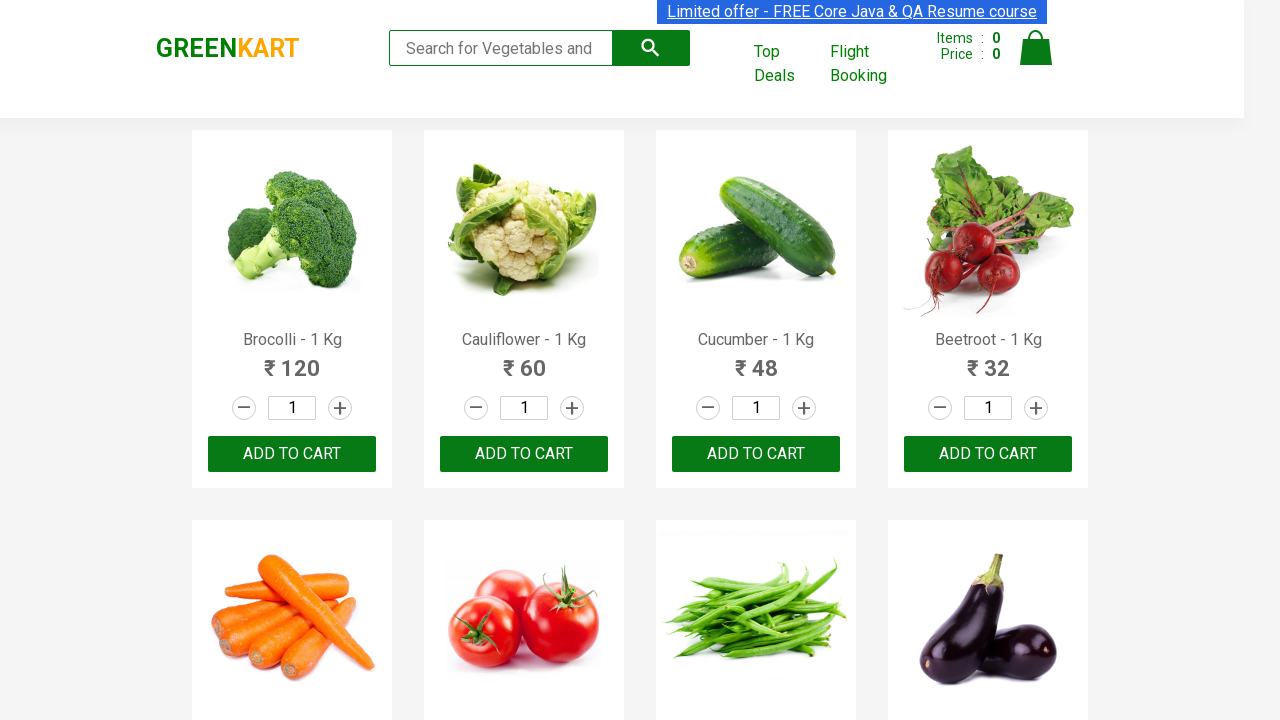

Retrieved all product names from page
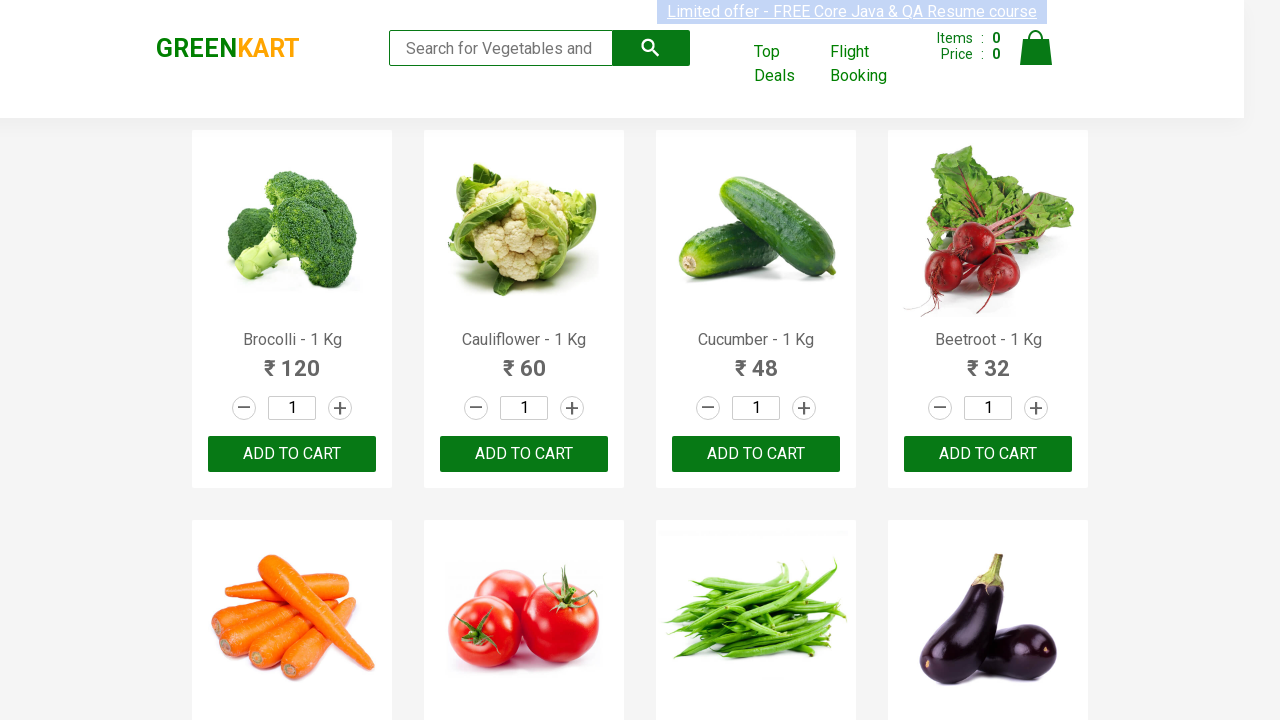

Retrieved text content for product 1
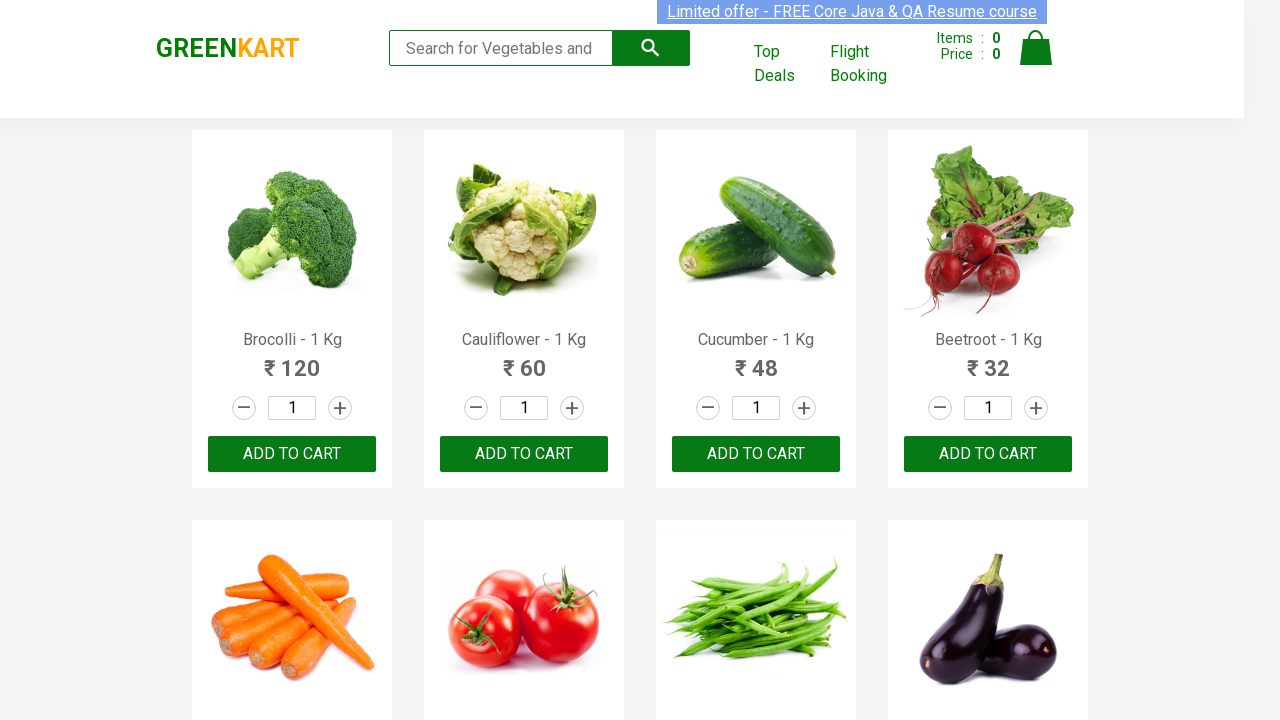

Added 'Brocolli' to cart at (292, 454) on div.product-action >> nth=0
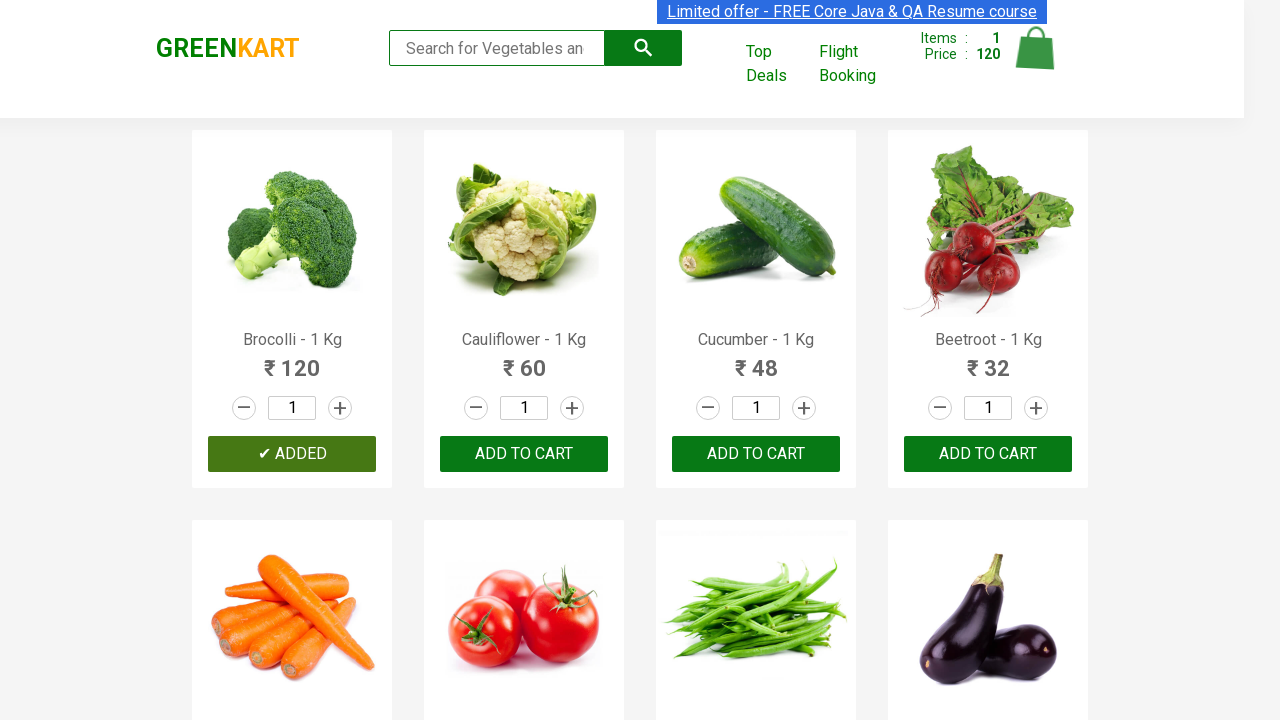

Retrieved text content for product 2
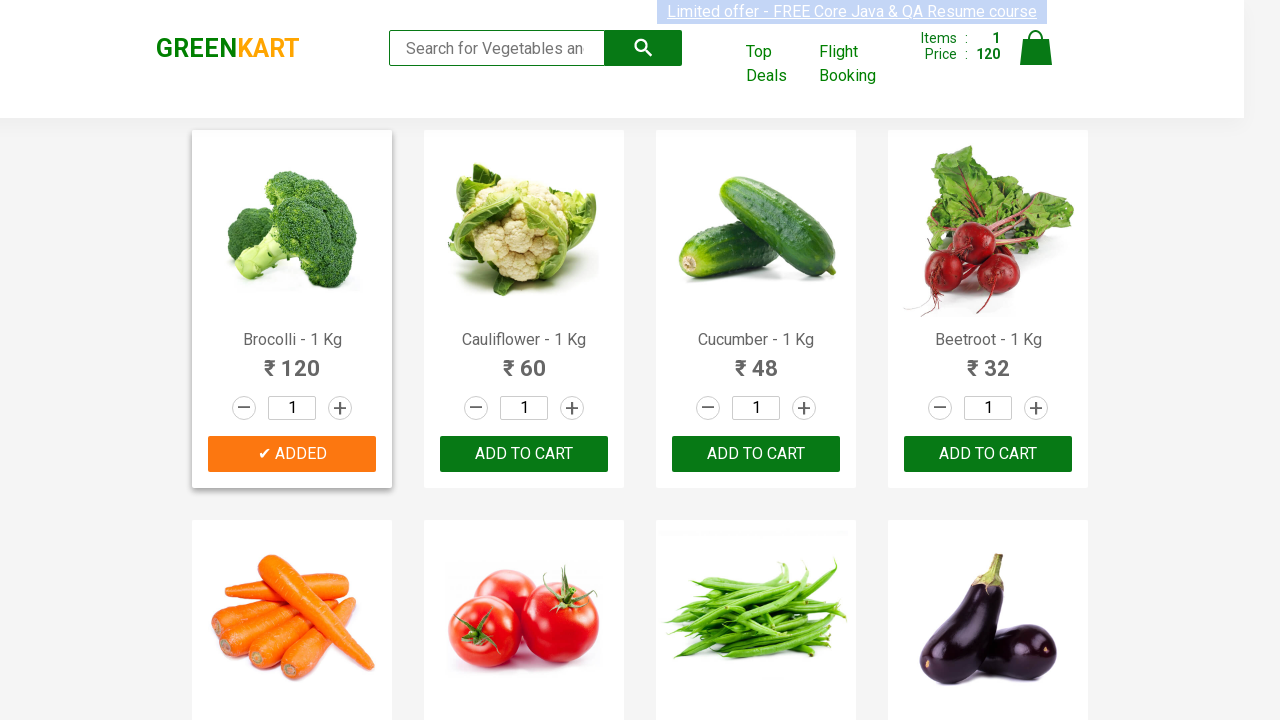

Retrieved text content for product 3
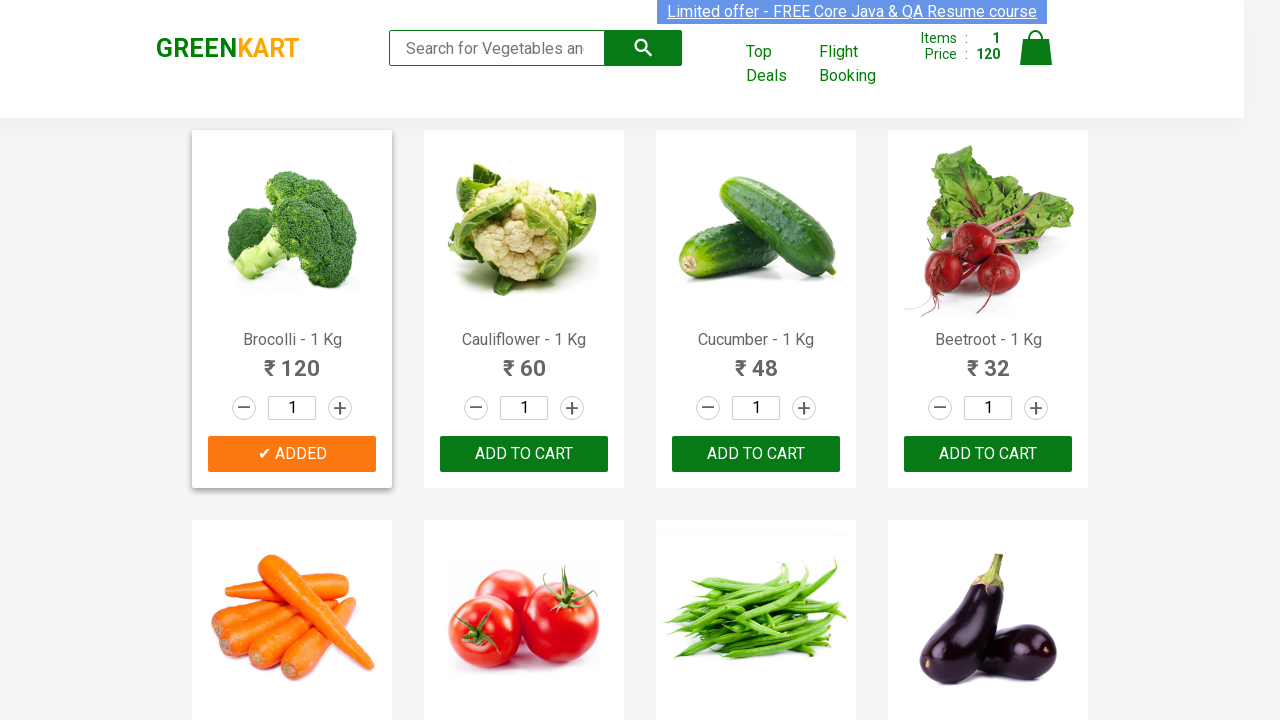

Added 'Cucumber' to cart at (756, 454) on div.product-action >> nth=2
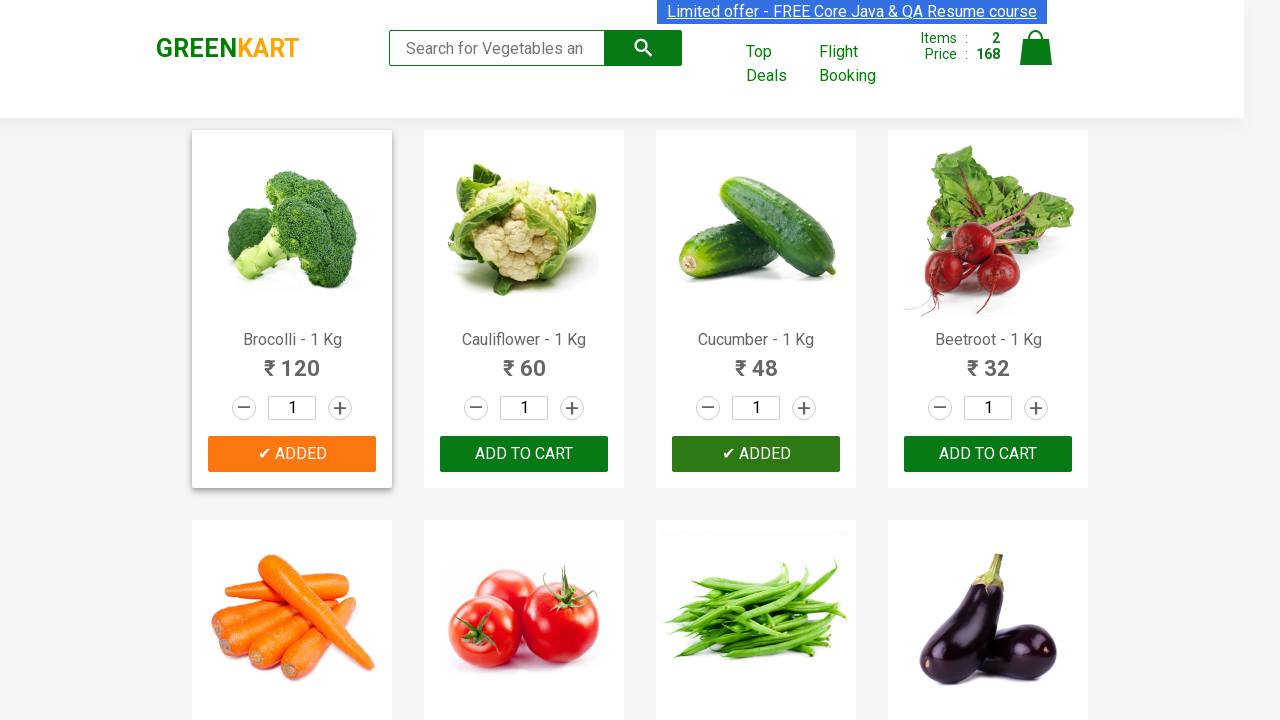

Retrieved text content for product 4
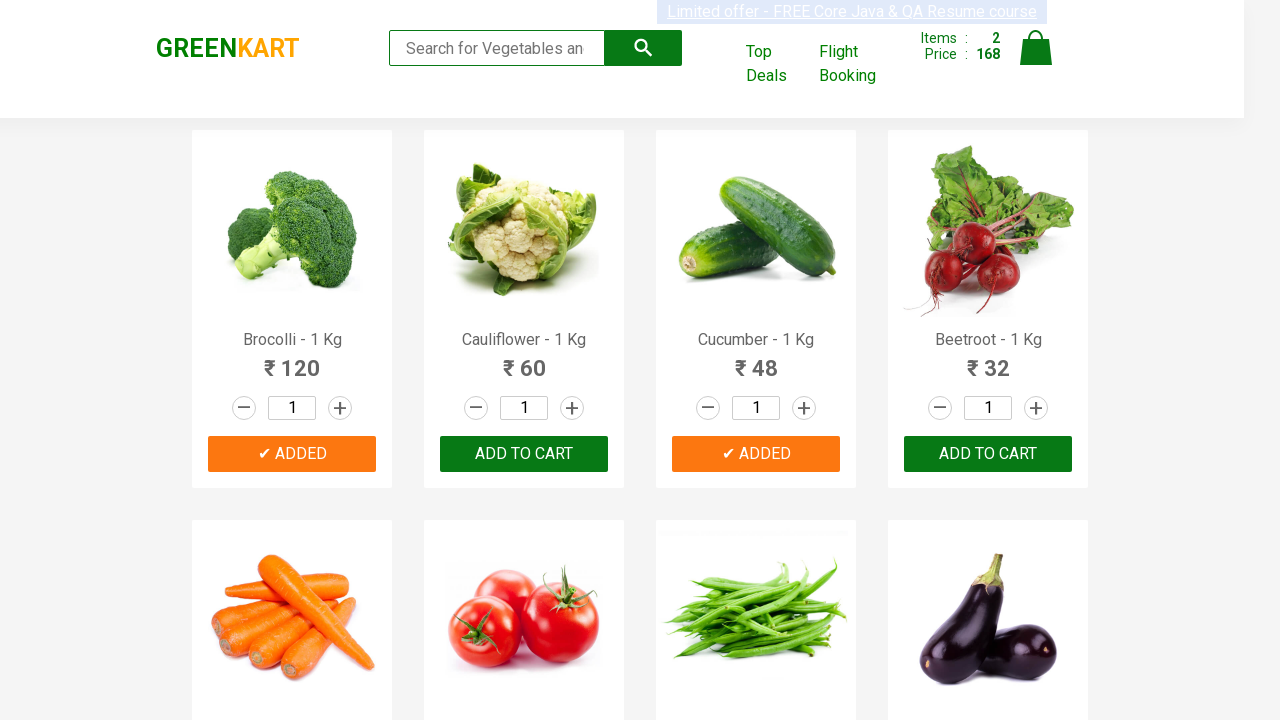

Added 'Beetroot' to cart at (988, 454) on div.product-action >> nth=3
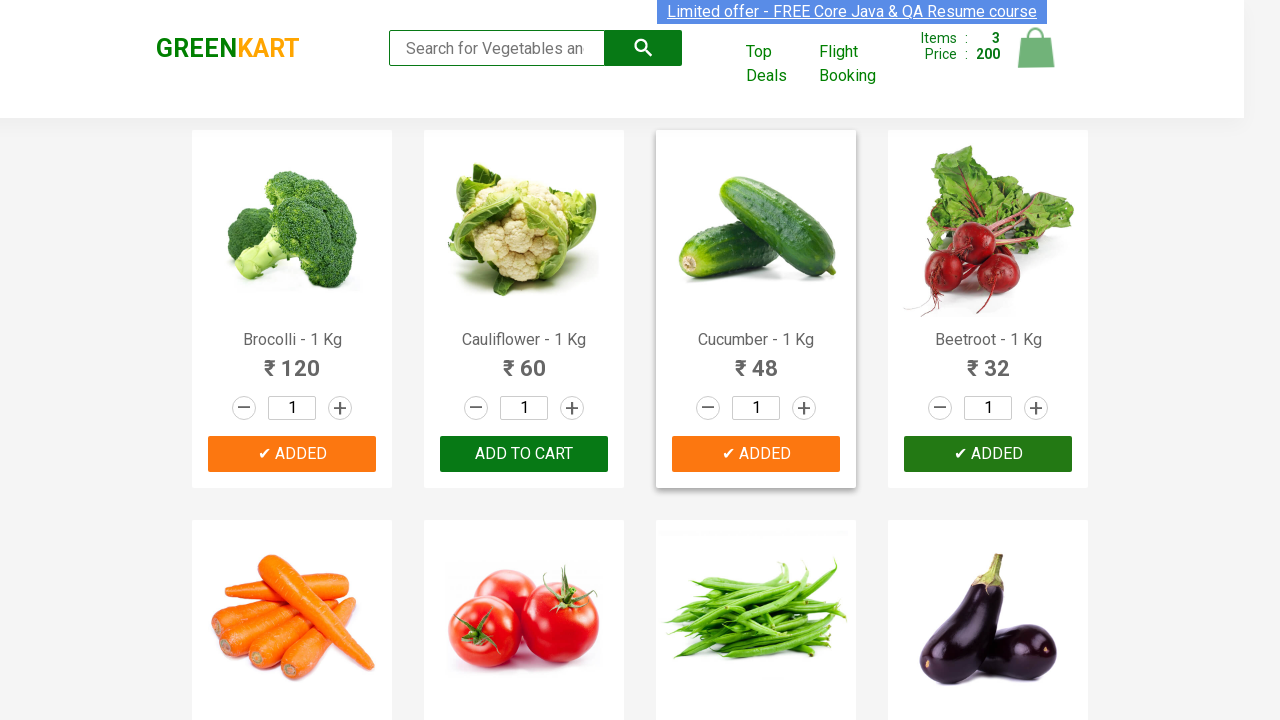

Retrieved text content for product 5
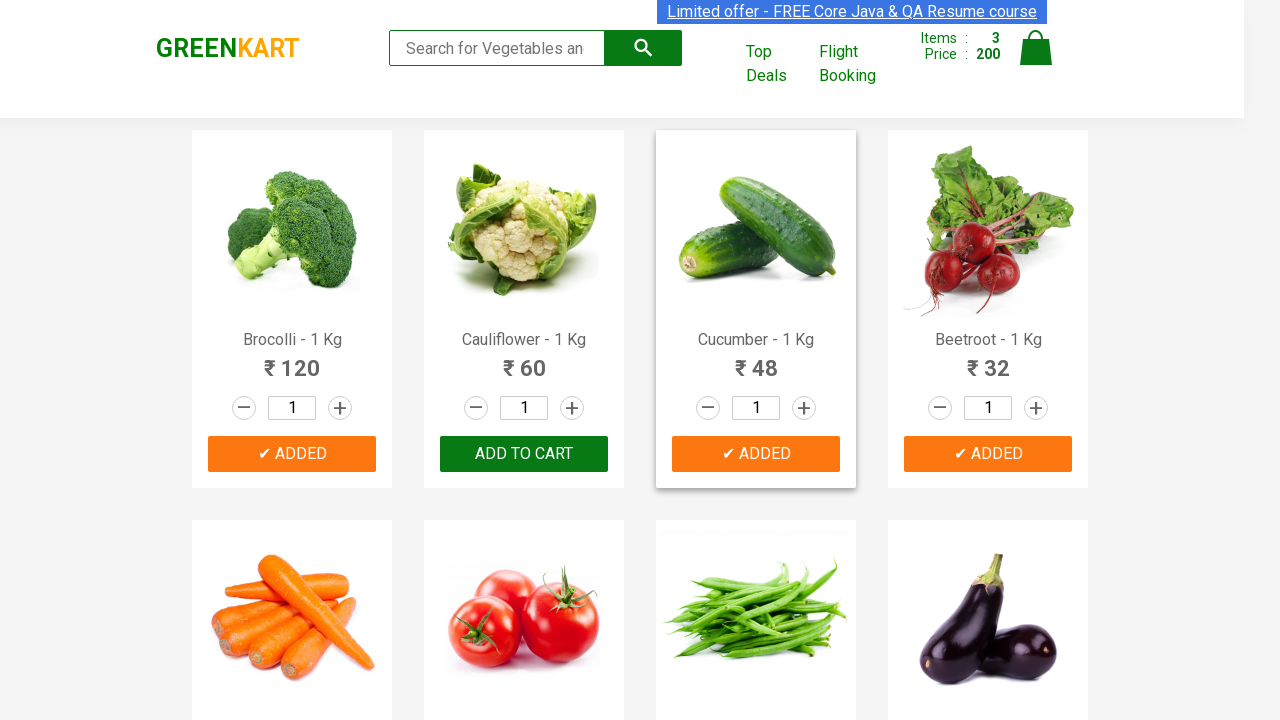

Retrieved text content for product 6
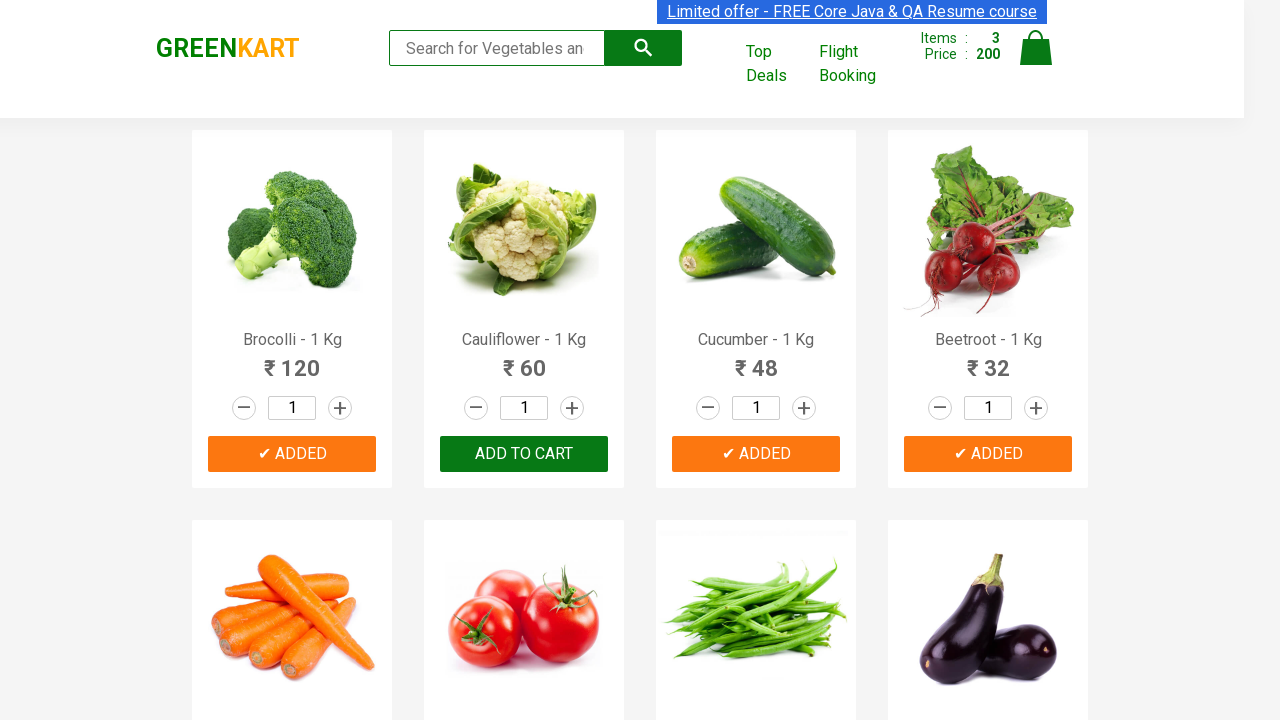

Retrieved text content for product 7
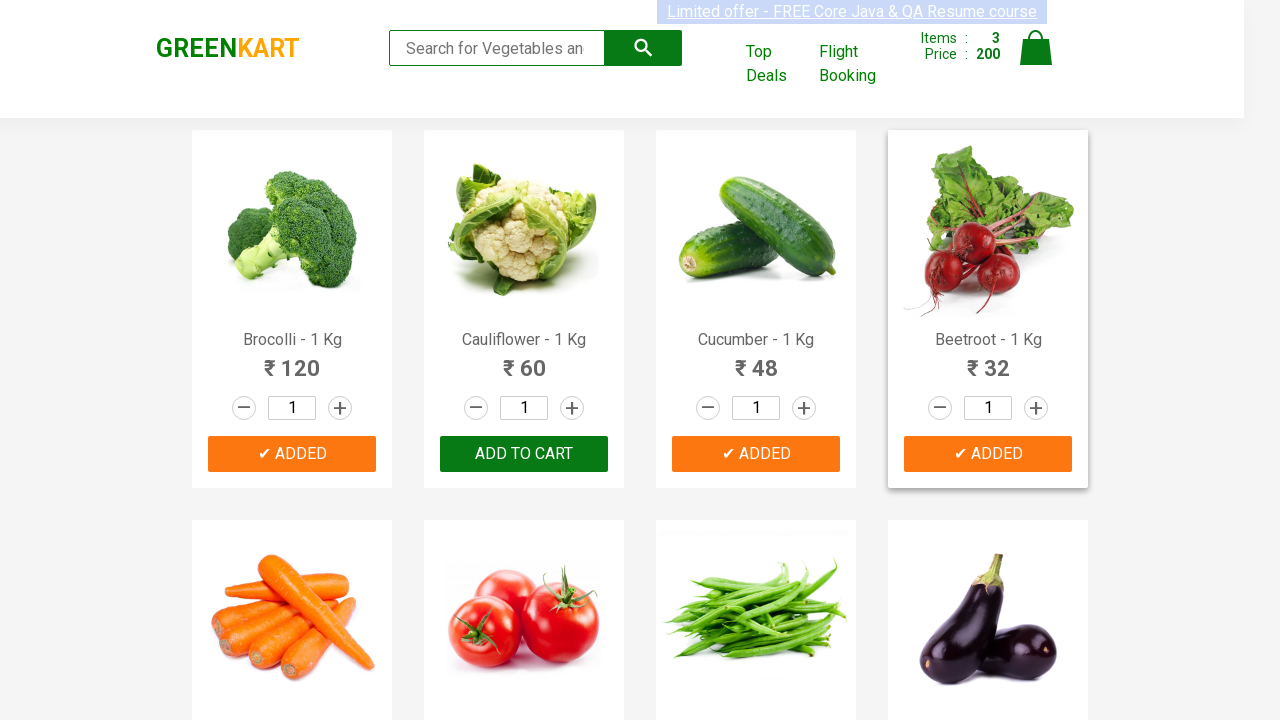

Retrieved text content for product 8
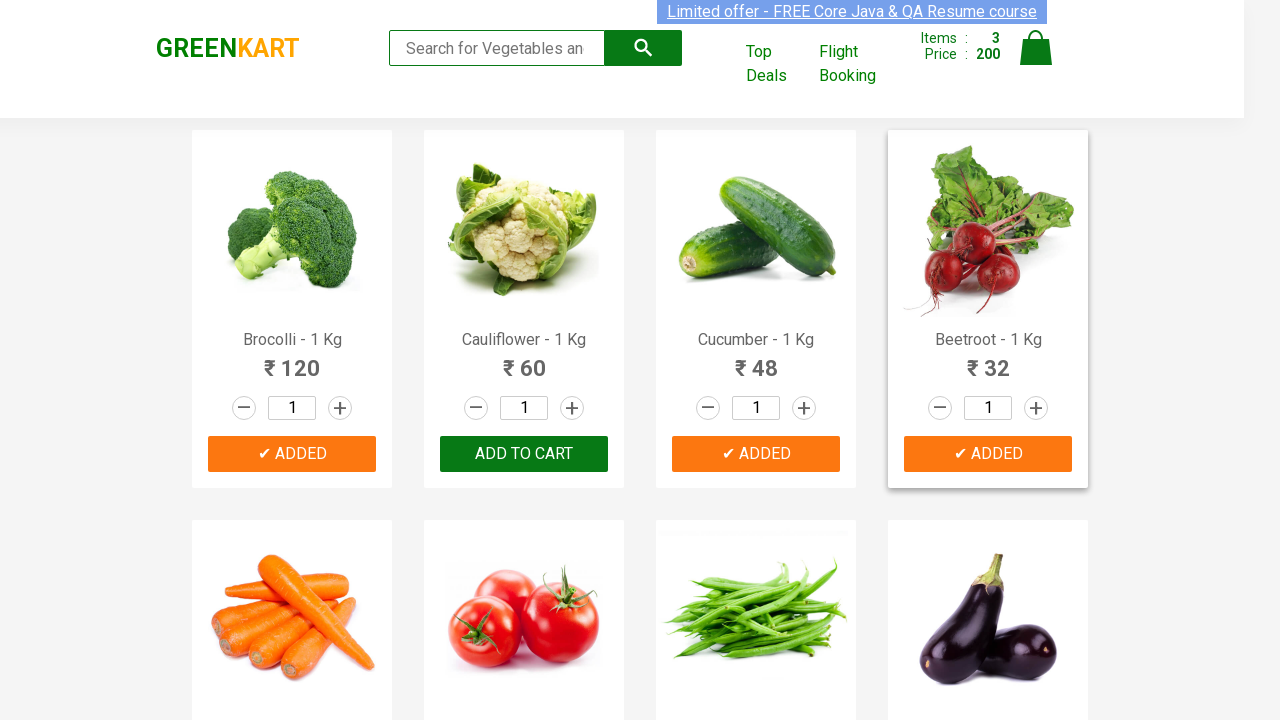

Retrieved text content for product 9
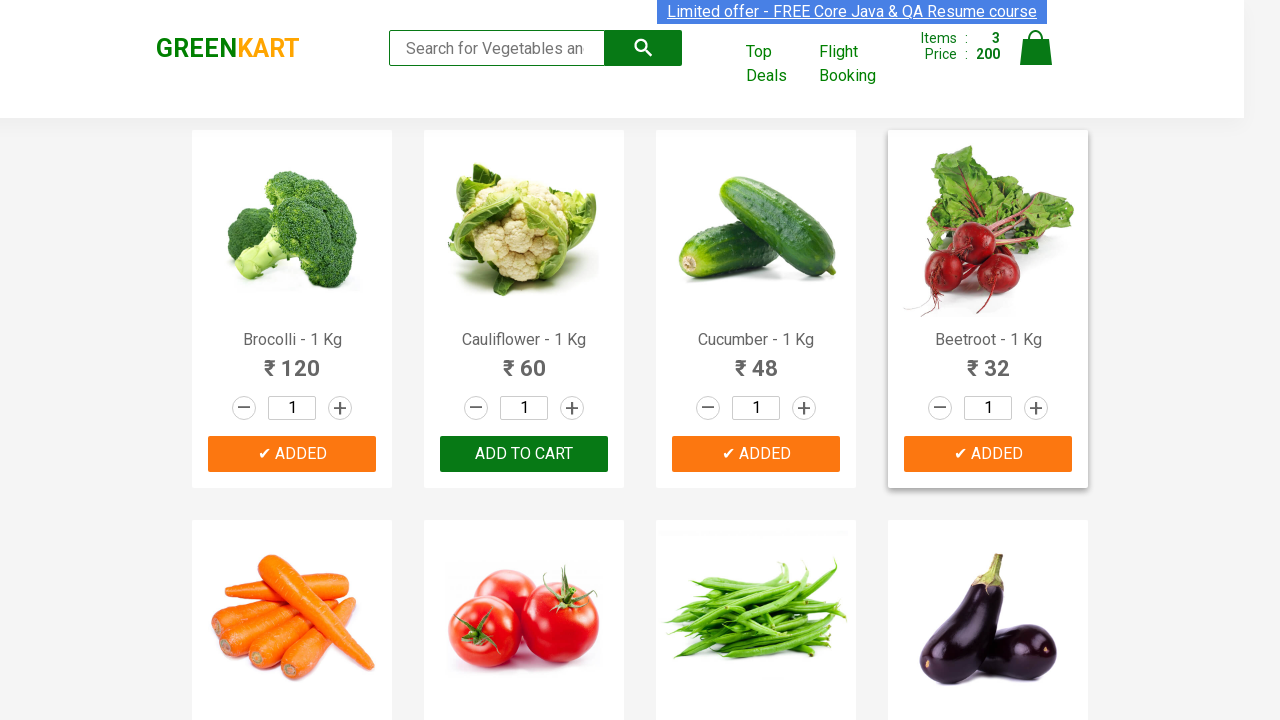

Retrieved text content for product 10
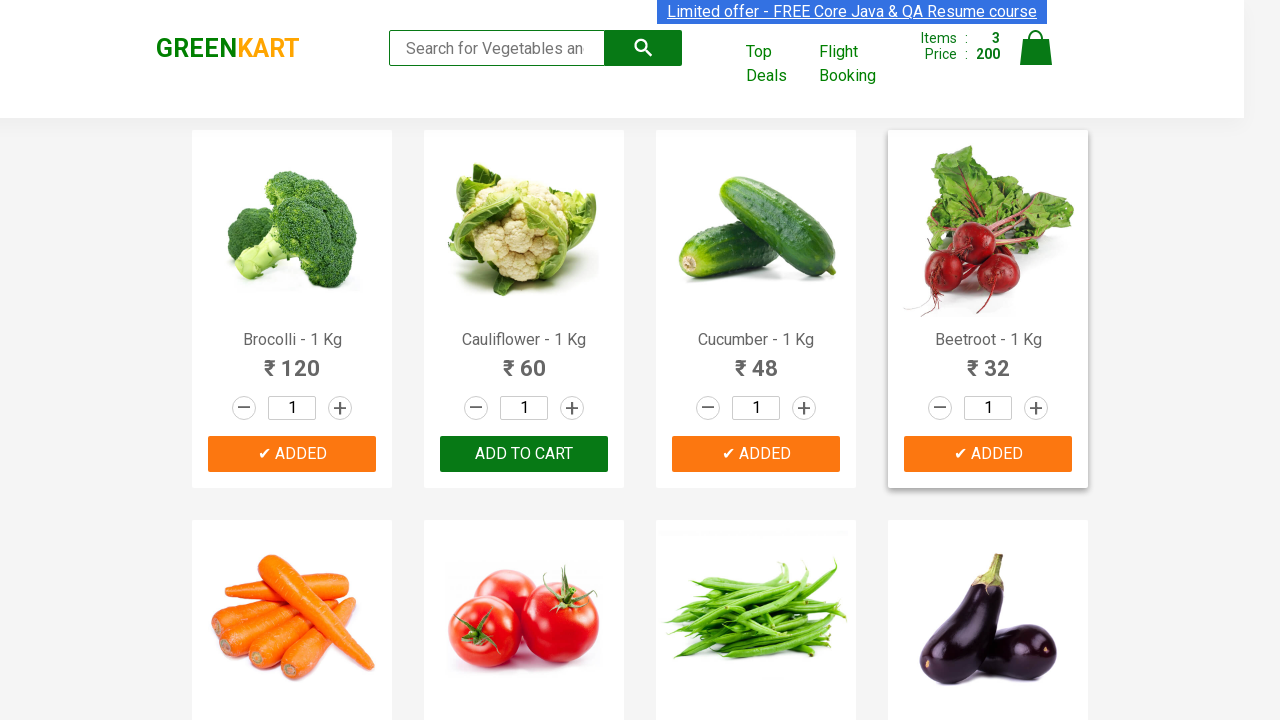

Retrieved text content for product 11
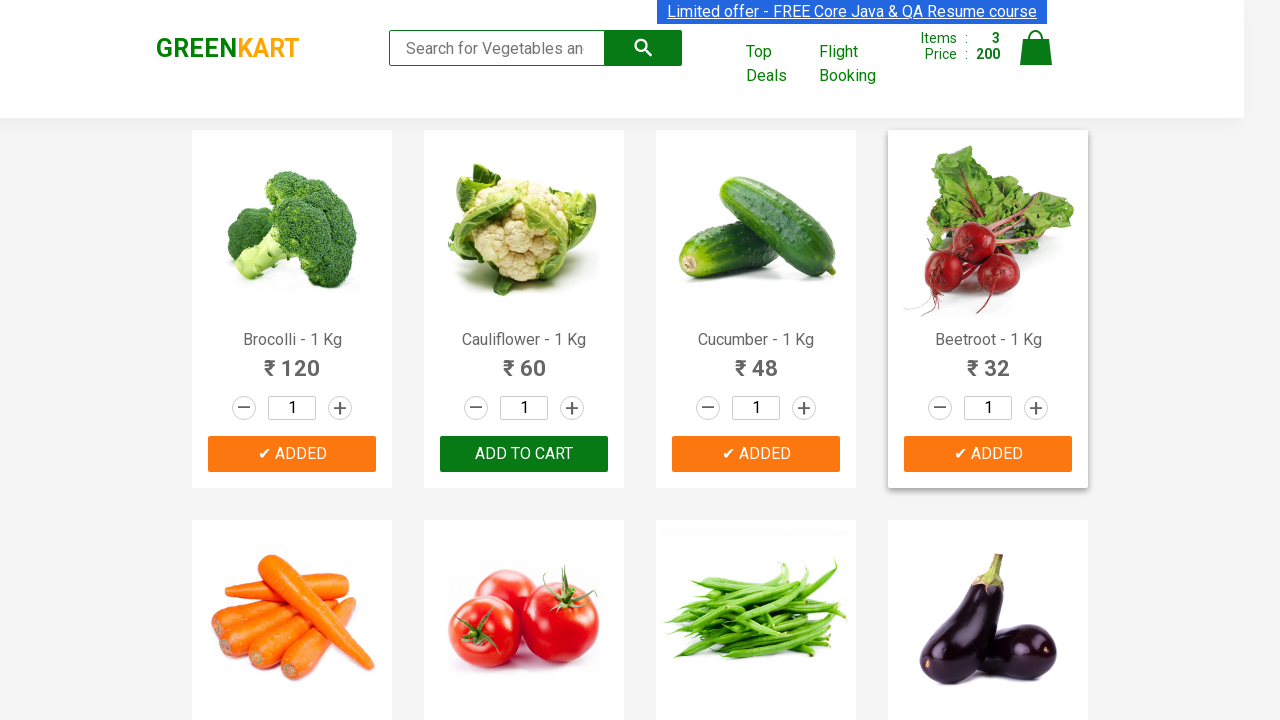

Retrieved text content for product 12
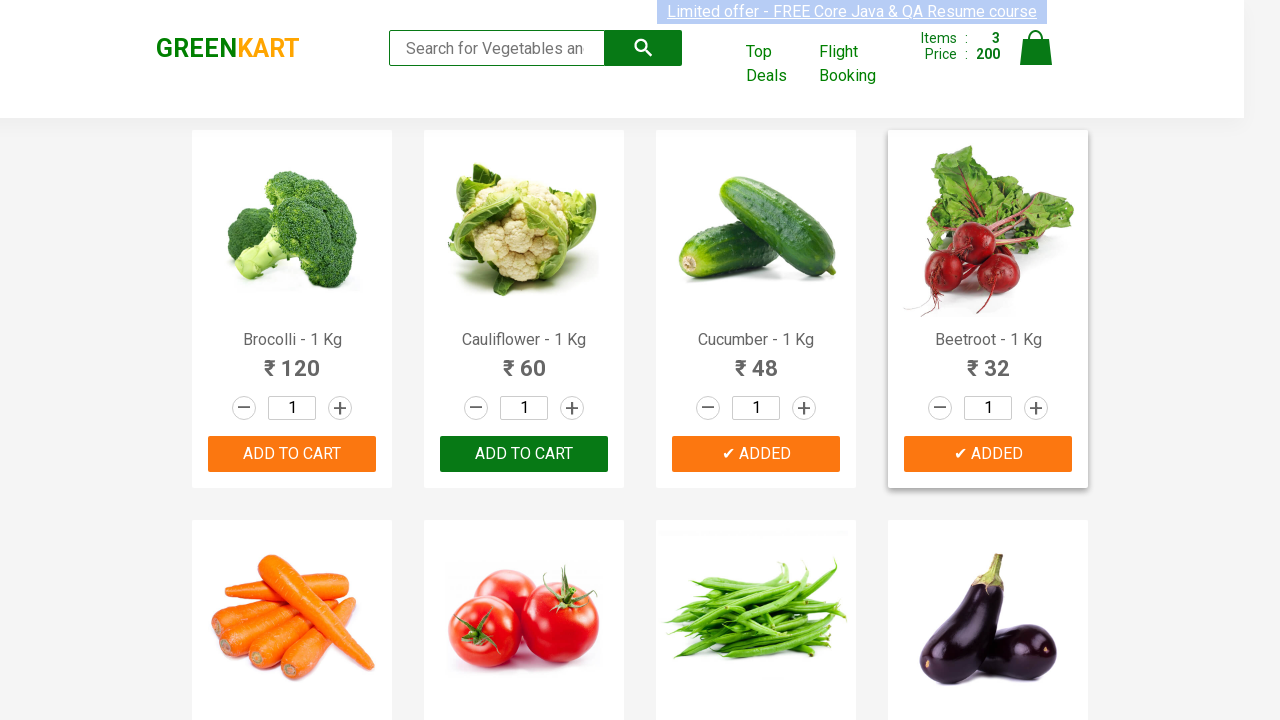

Retrieved text content for product 13
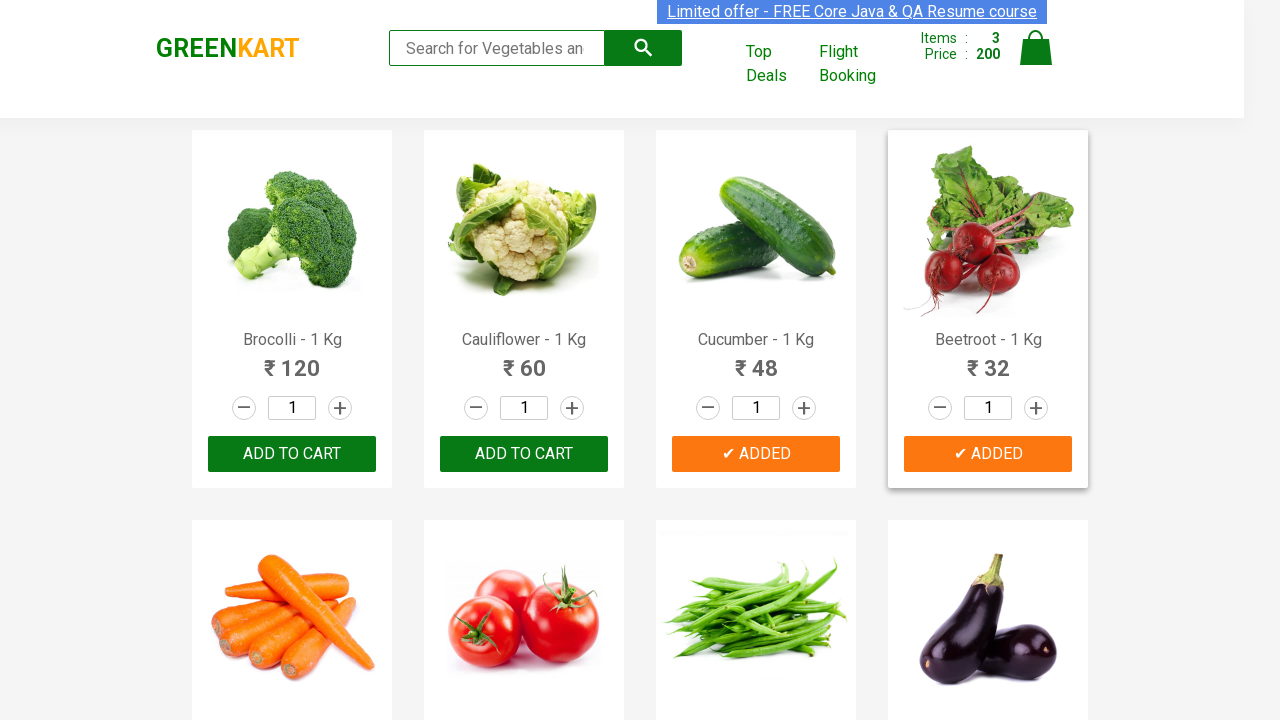

Retrieved text content for product 14
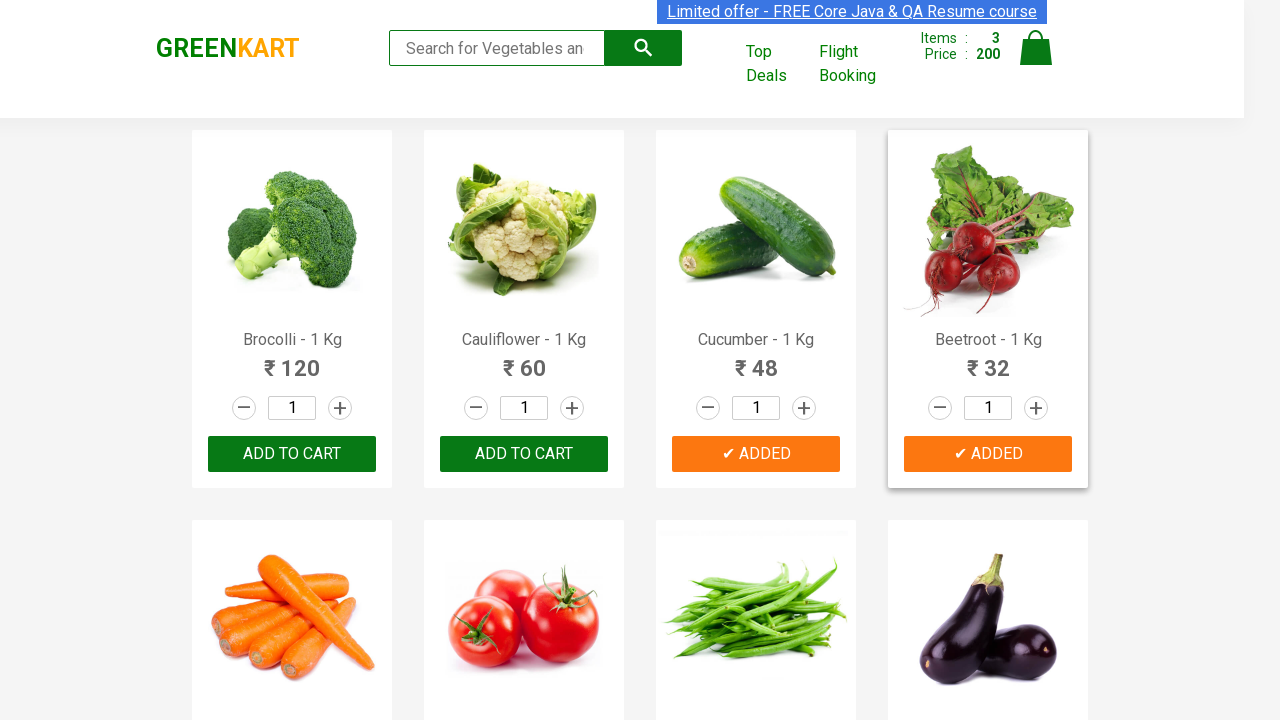

Retrieved text content for product 15
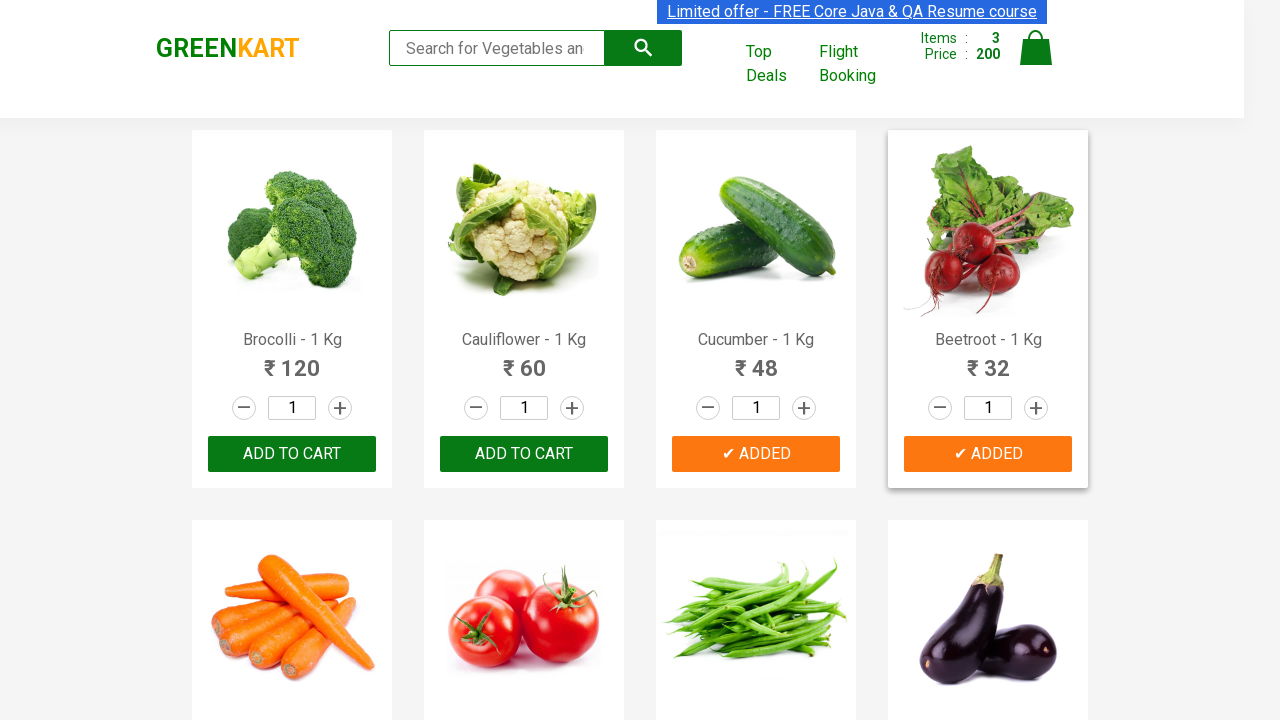

Retrieved text content for product 16
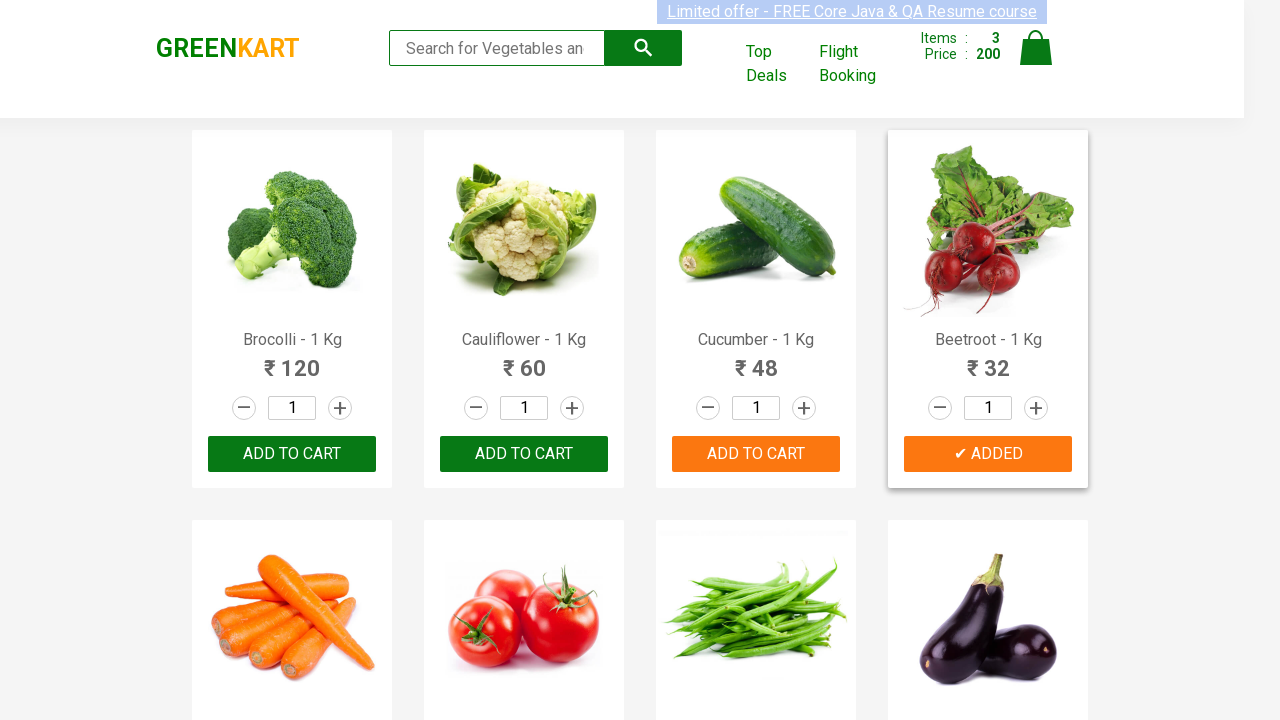

Retrieved text content for product 17
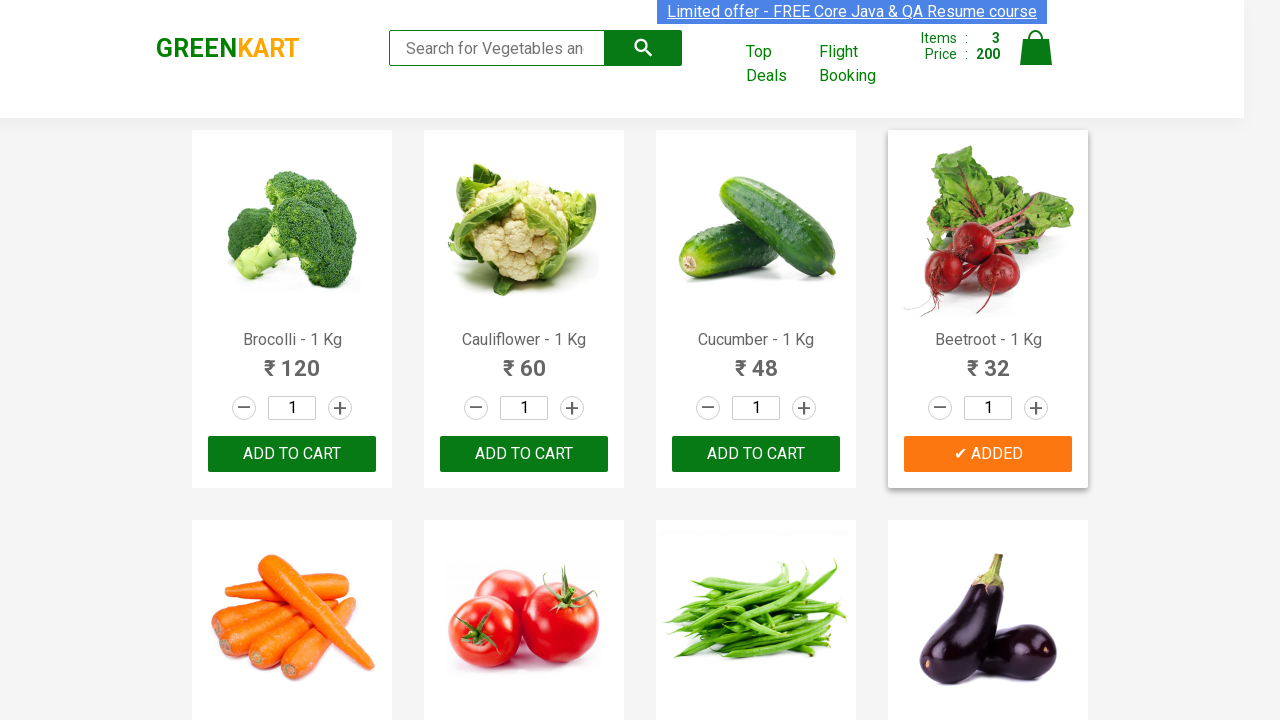

Retrieved text content for product 18
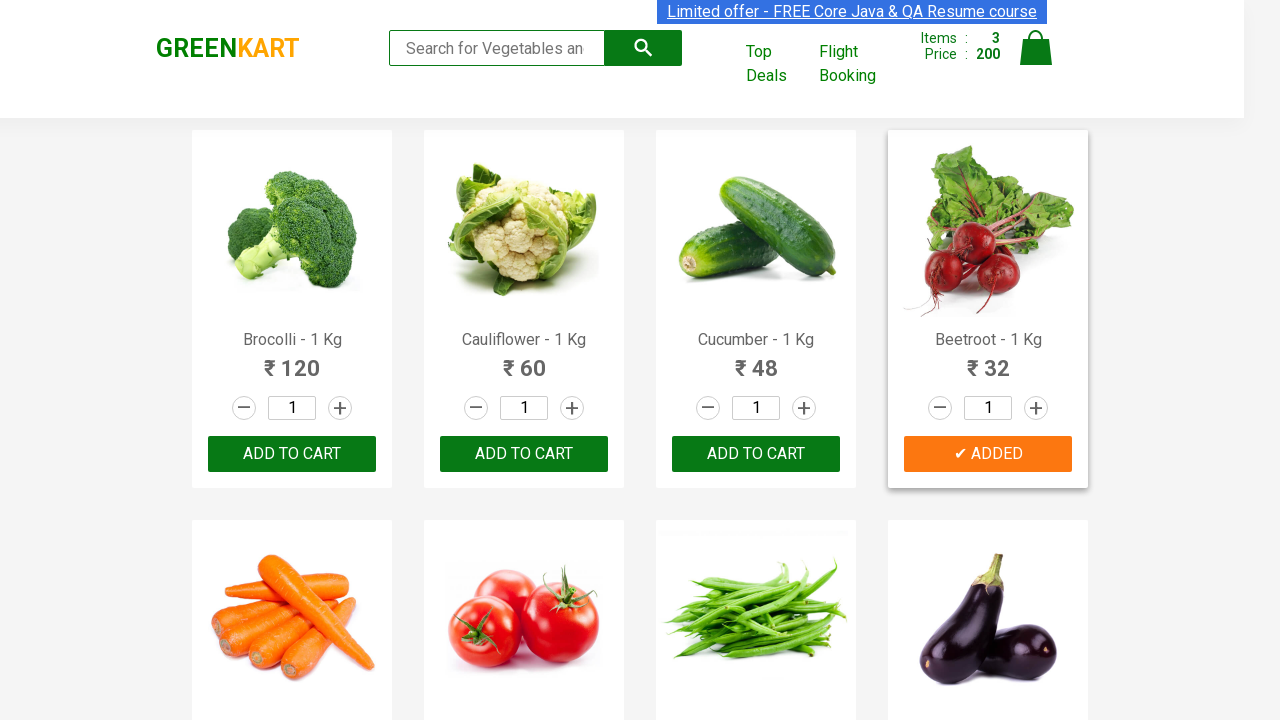

Retrieved text content for product 19
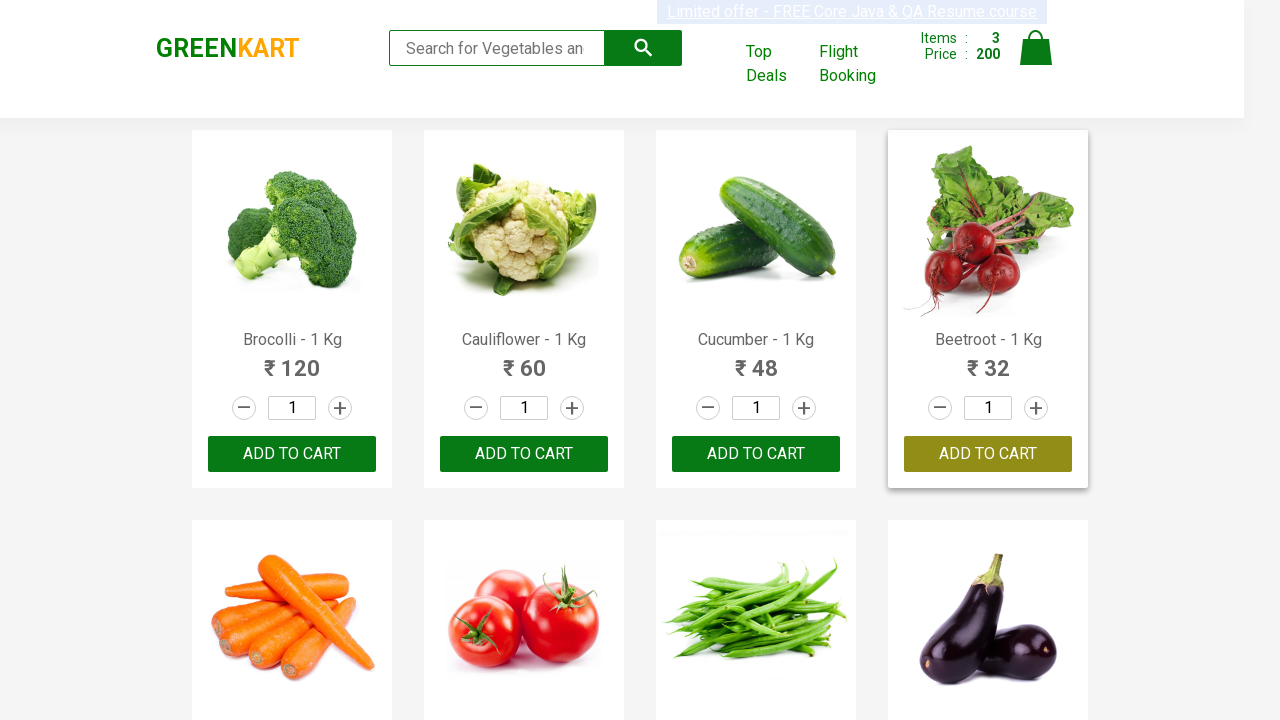

Retrieved text content for product 20
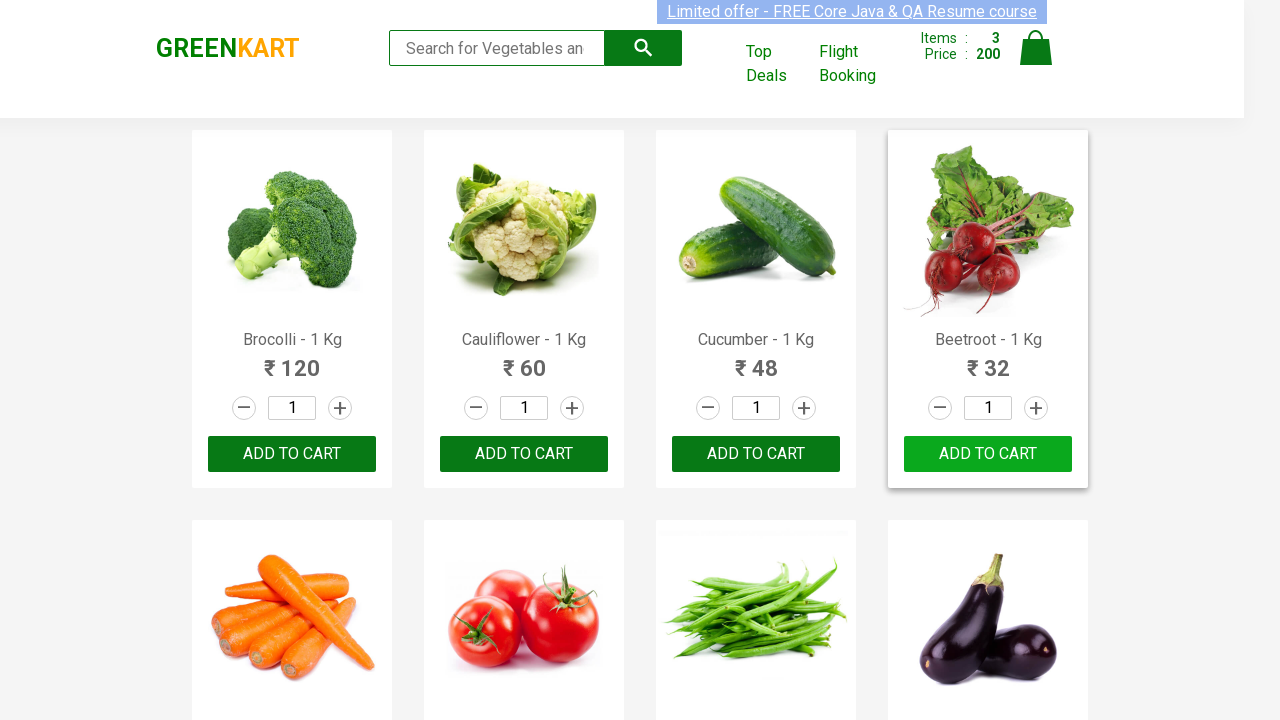

Retrieved text content for product 21
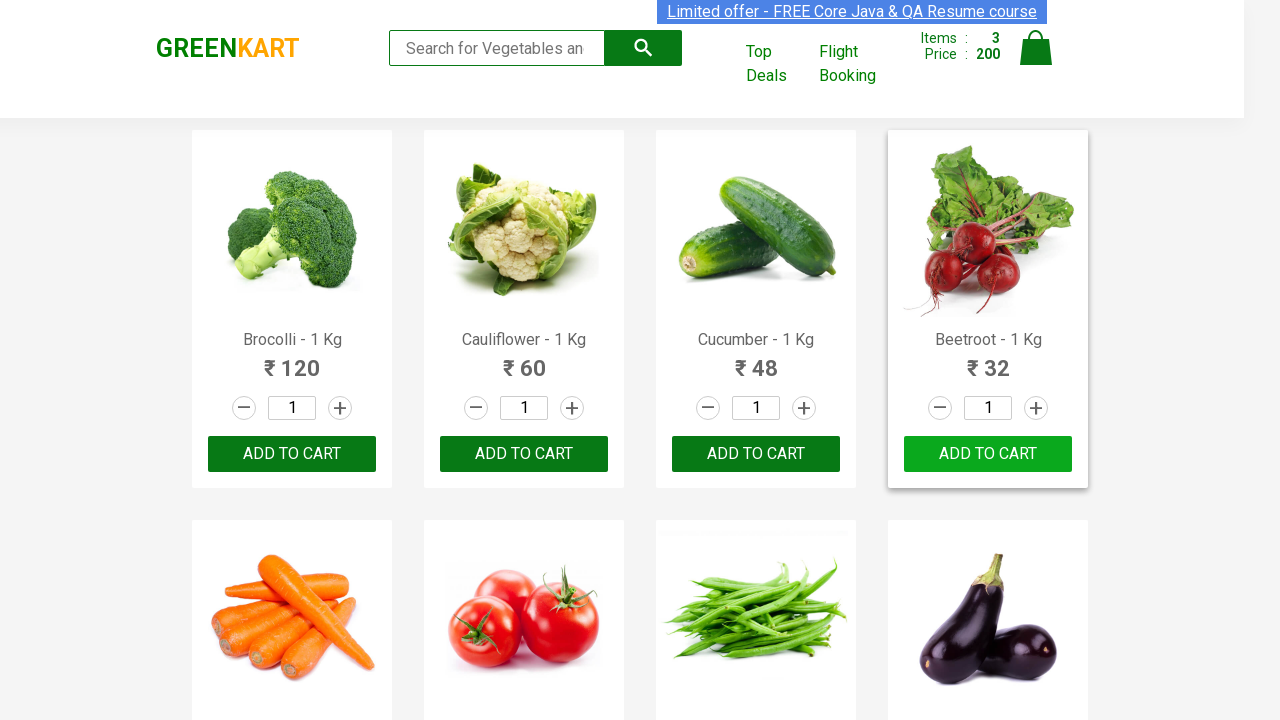

Retrieved text content for product 22
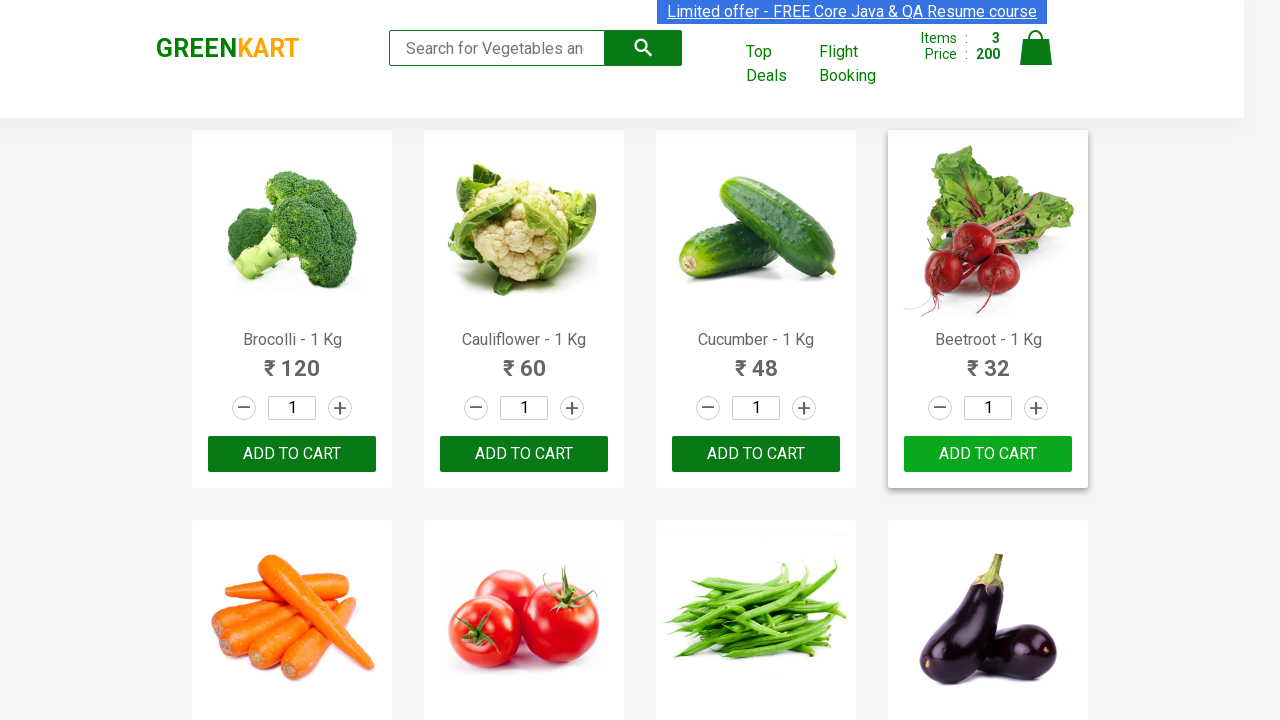

Retrieved text content for product 23
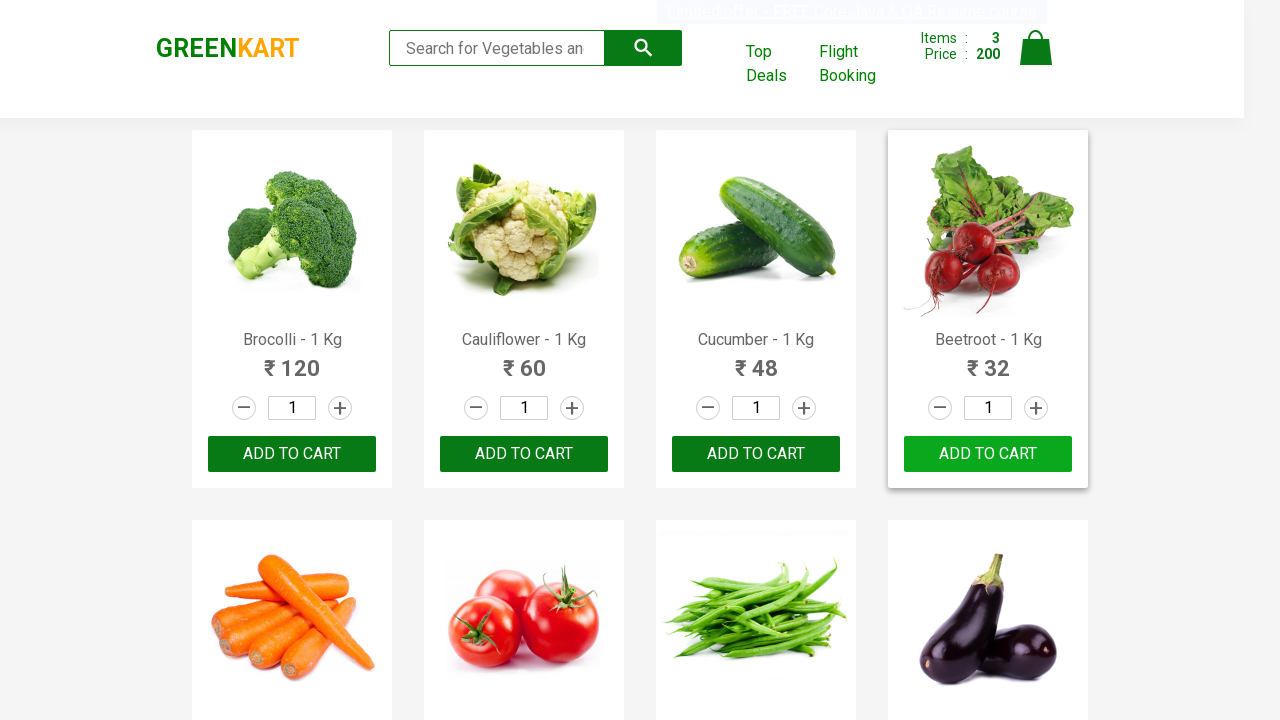

Retrieved text content for product 24
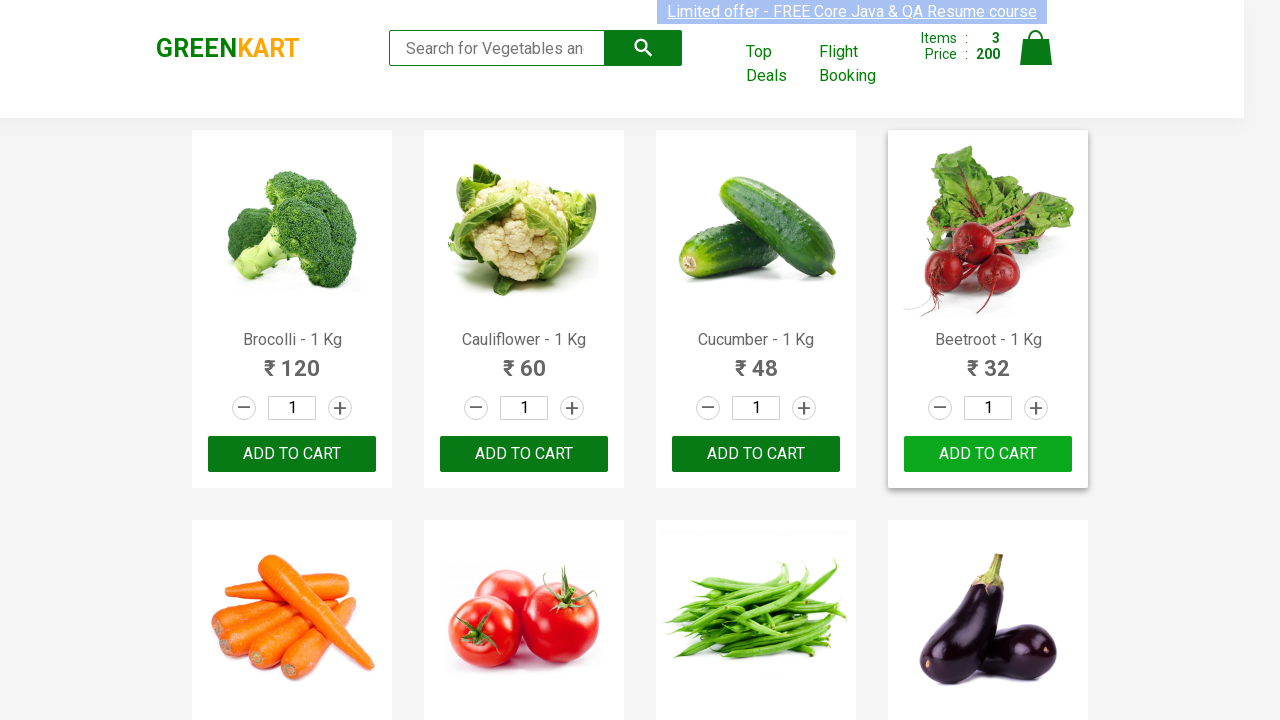

Retrieved text content for product 25
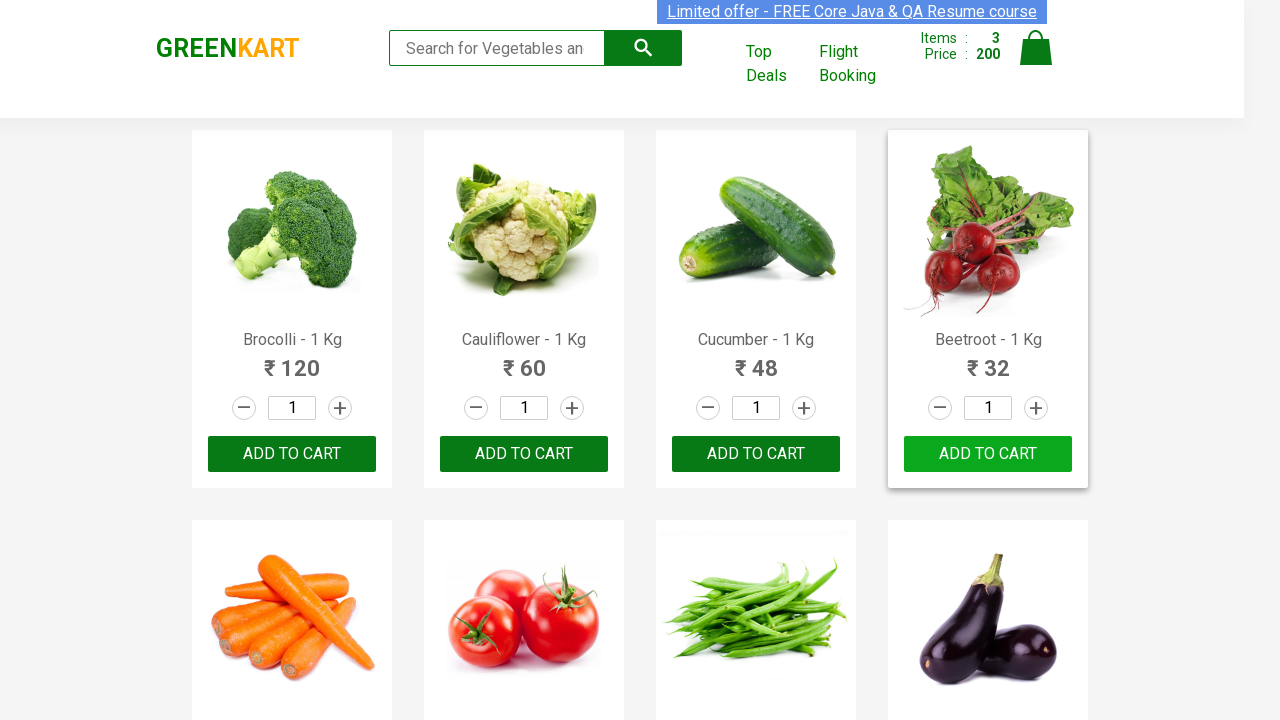

Retrieved text content for product 26
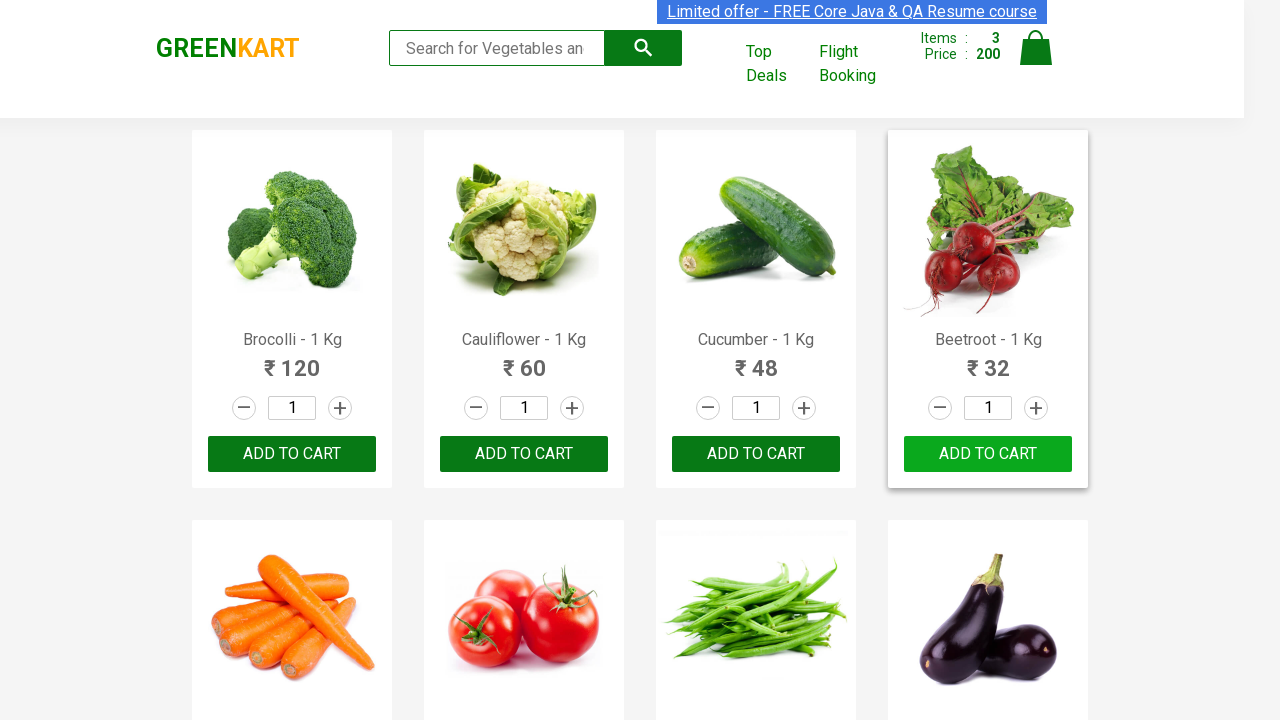

Retrieved text content for product 27
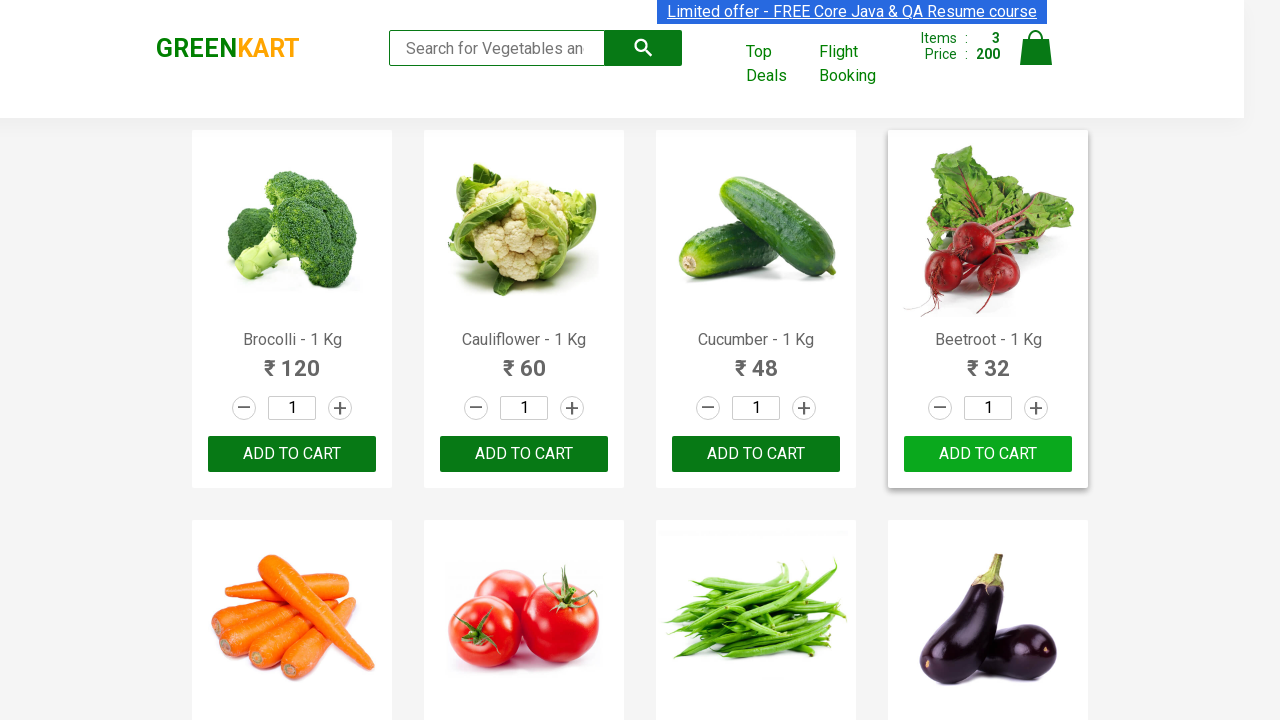

Retrieved text content for product 28
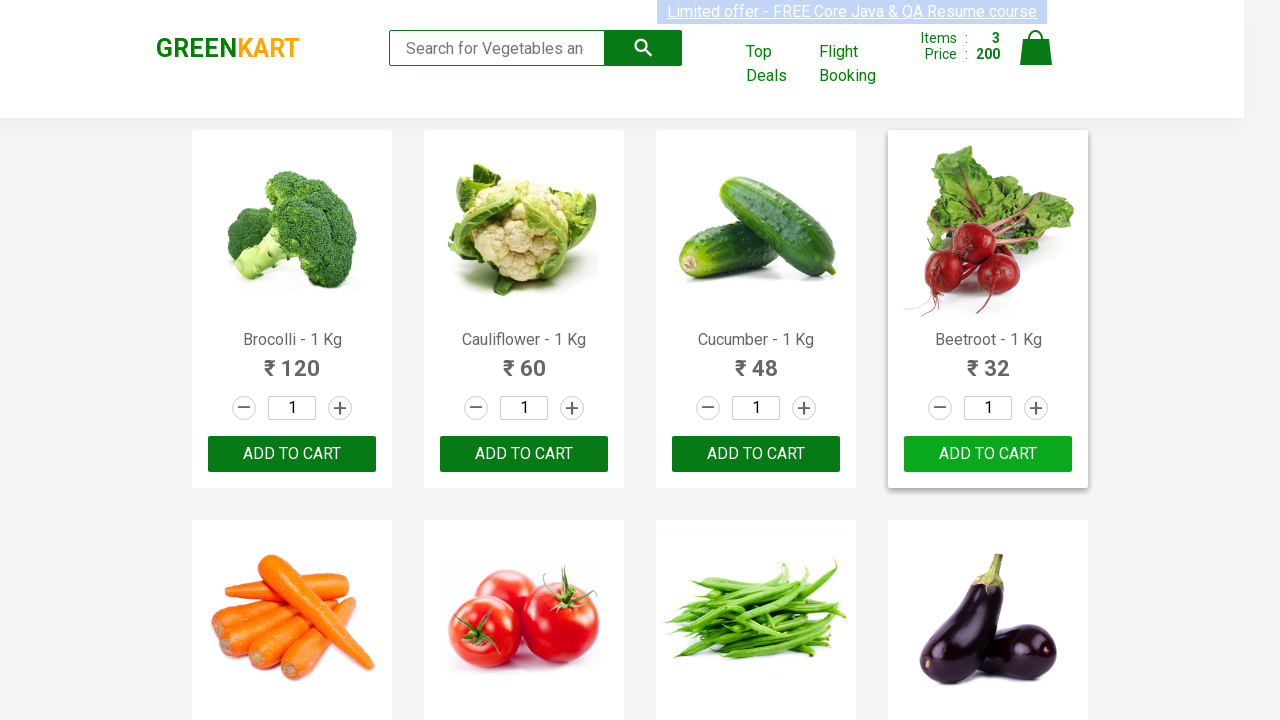

Retrieved text content for product 29
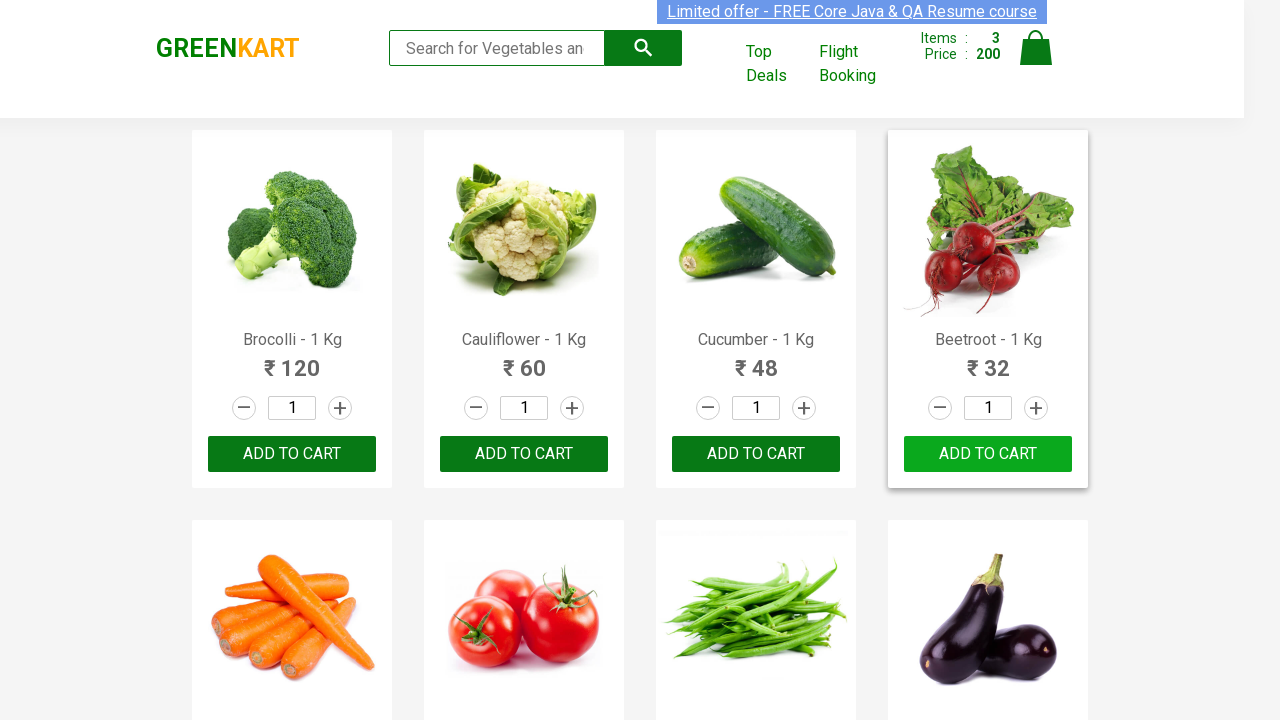

Retrieved text content for product 30
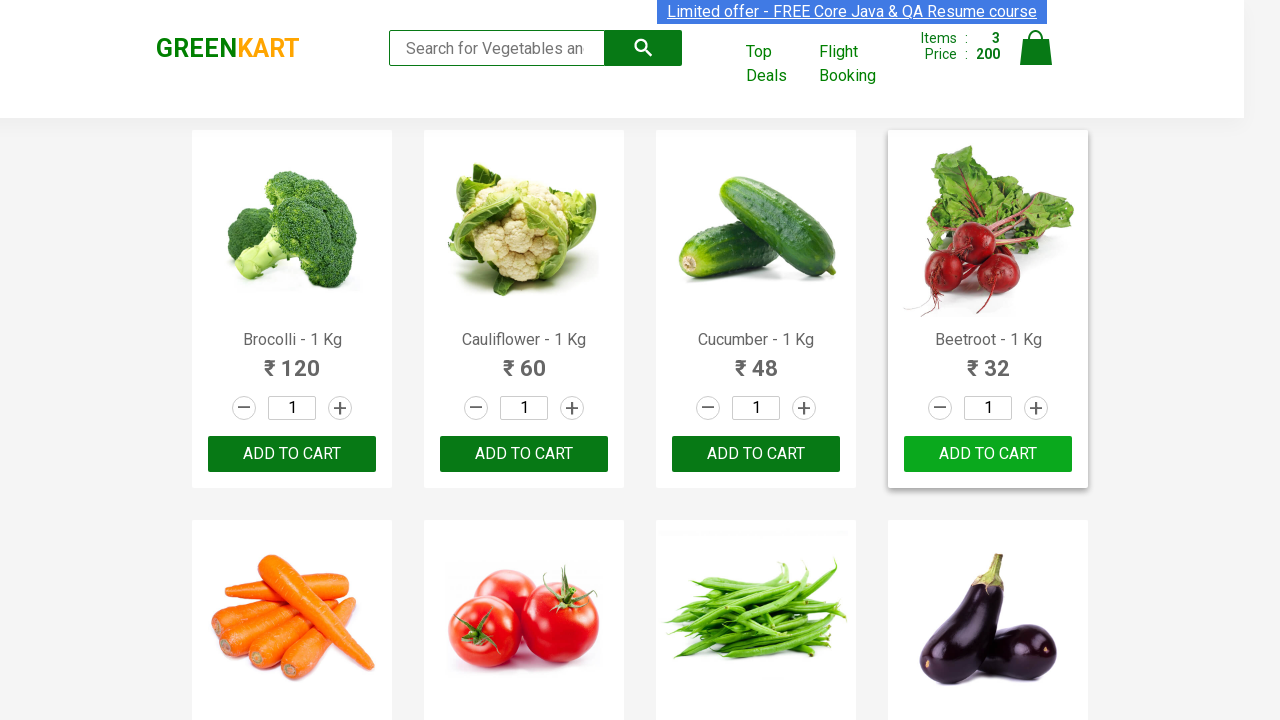

Clicked cart icon at (1036, 48) on img[alt='Cart']
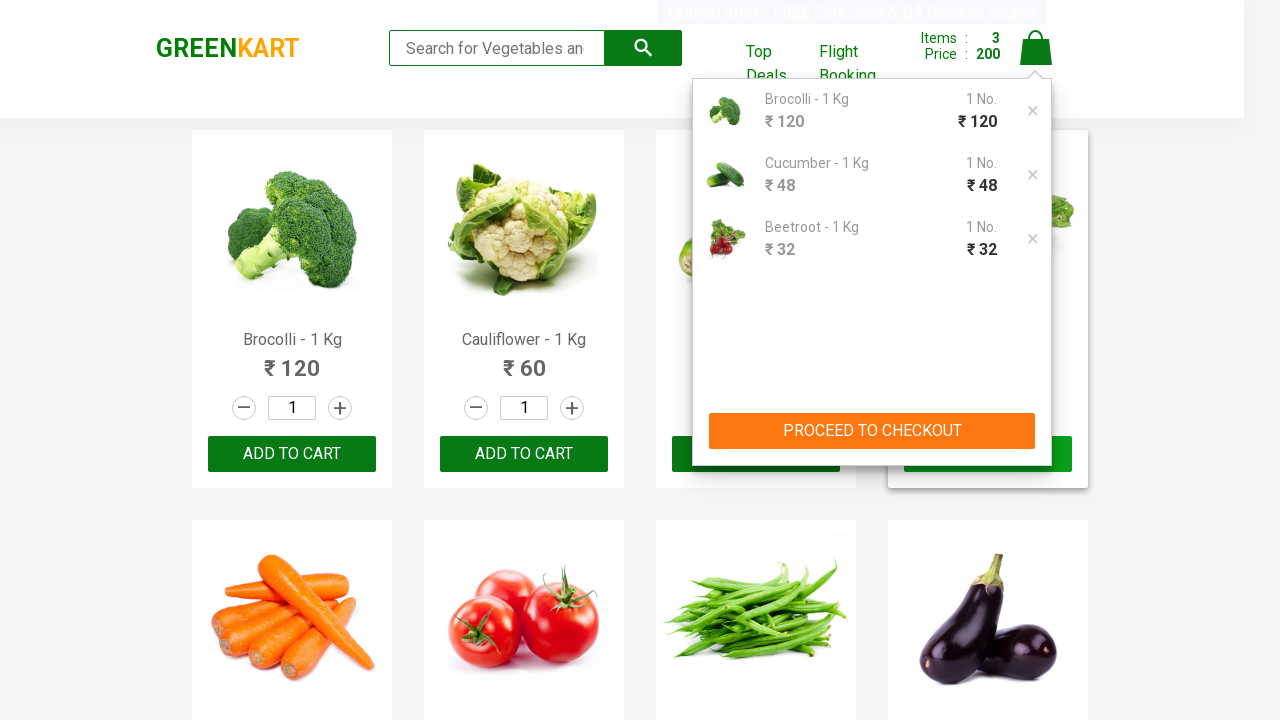

Clicked proceed to checkout button at (872, 431) on xpath=//button[contains(text(), 'PROCEED TO CHECKOUT')]
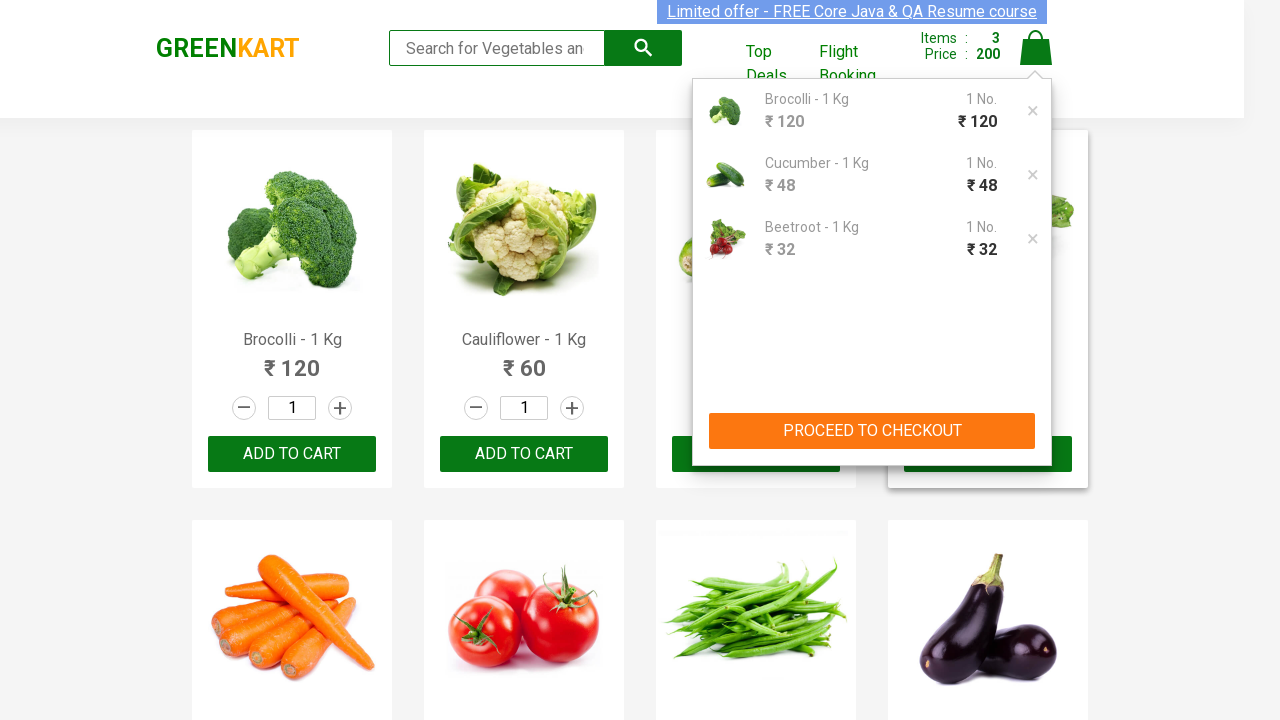

Promo code input field appeared
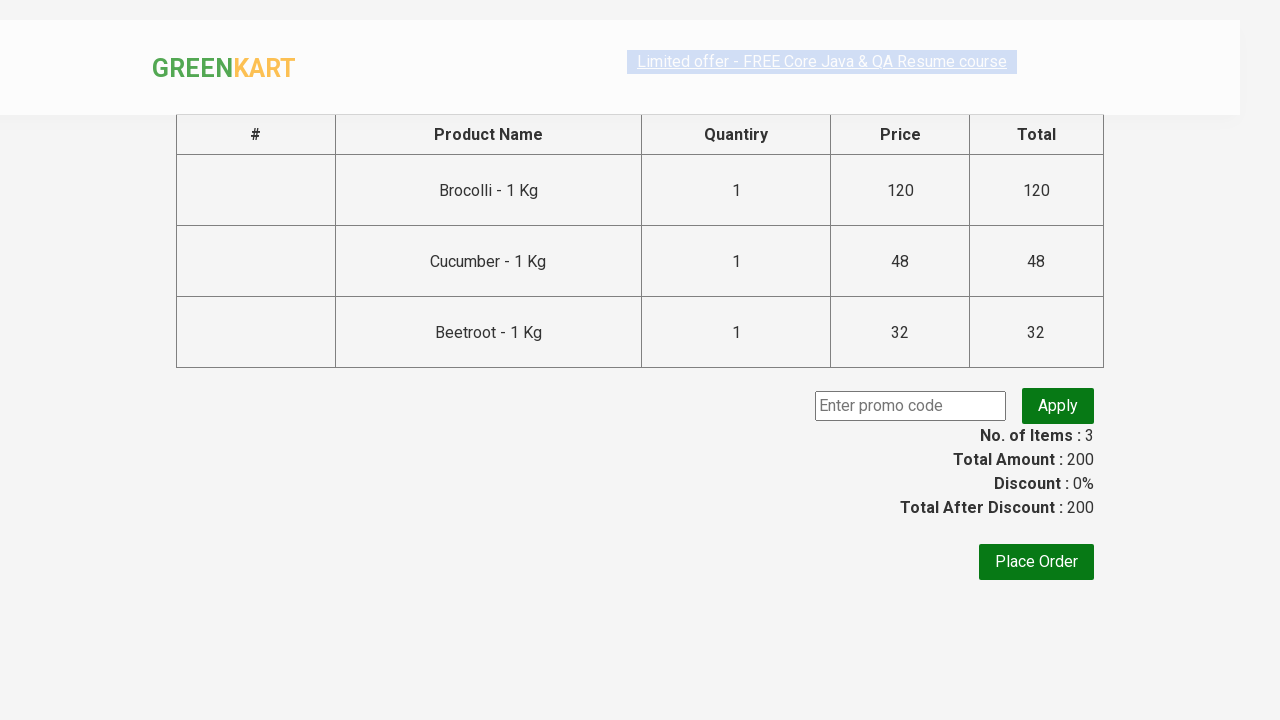

Entered promo code 'rahulshettyacademy' on input.promoCode
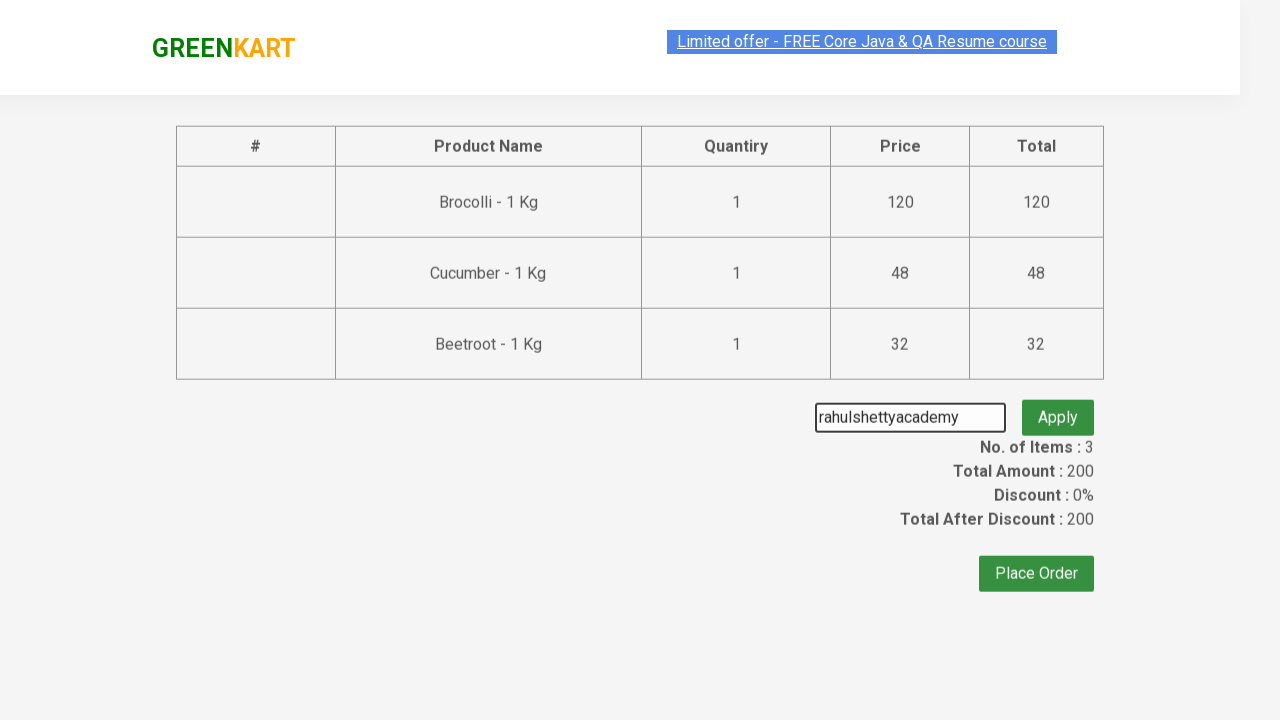

Clicked apply promo button at (1058, 406) on button.promoBtn
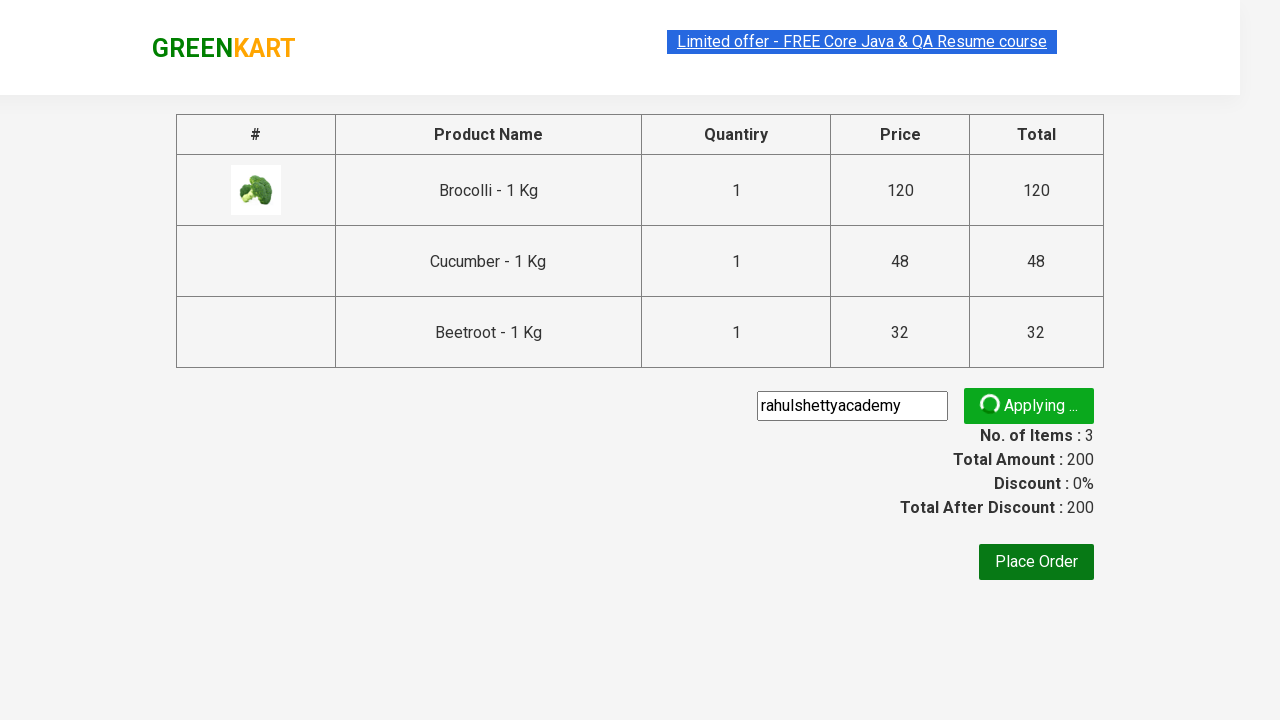

Promo code applied successfully - confirmation appeared
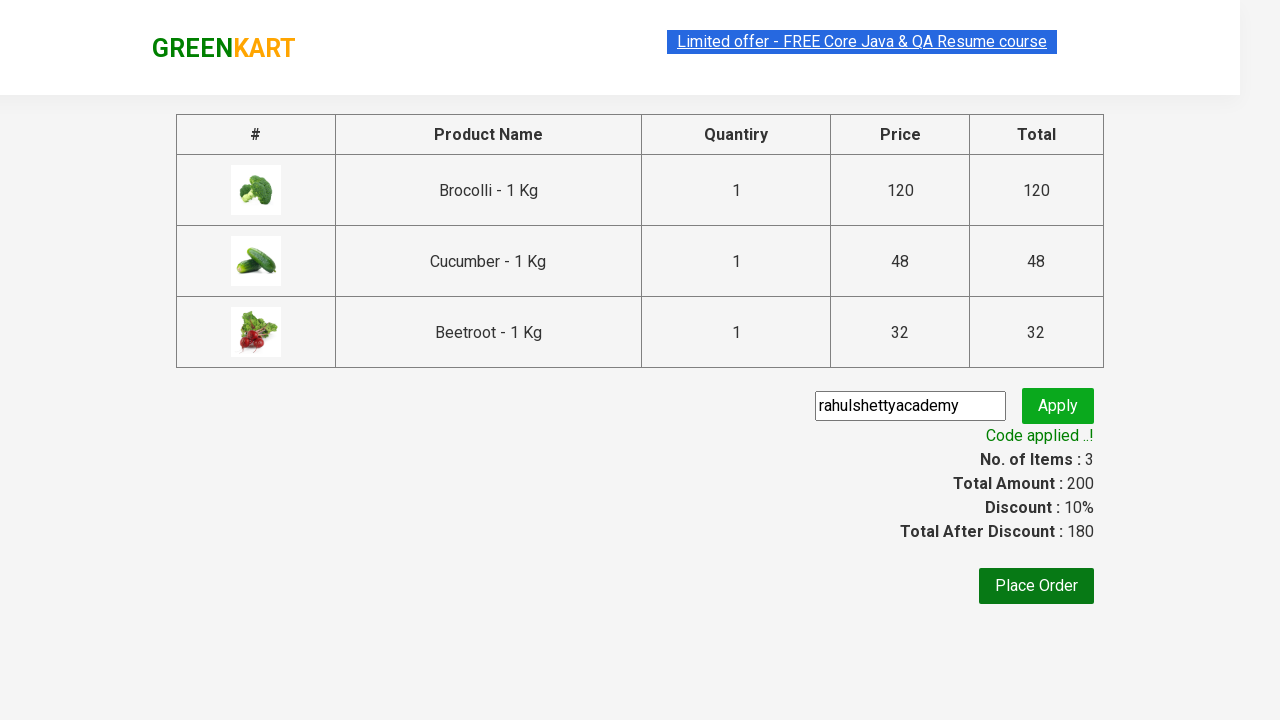

Clicked place order button to complete checkout at (1036, 586) on xpath=//button[contains(text(), 'Place Order')]
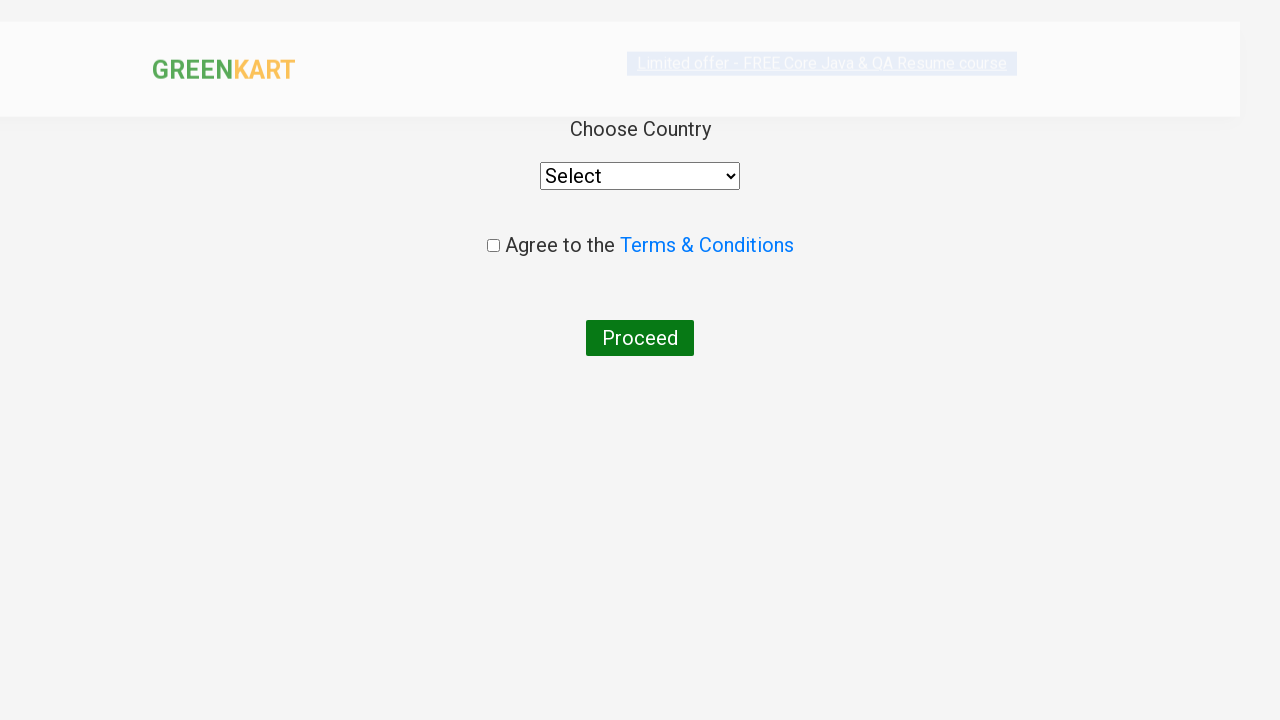

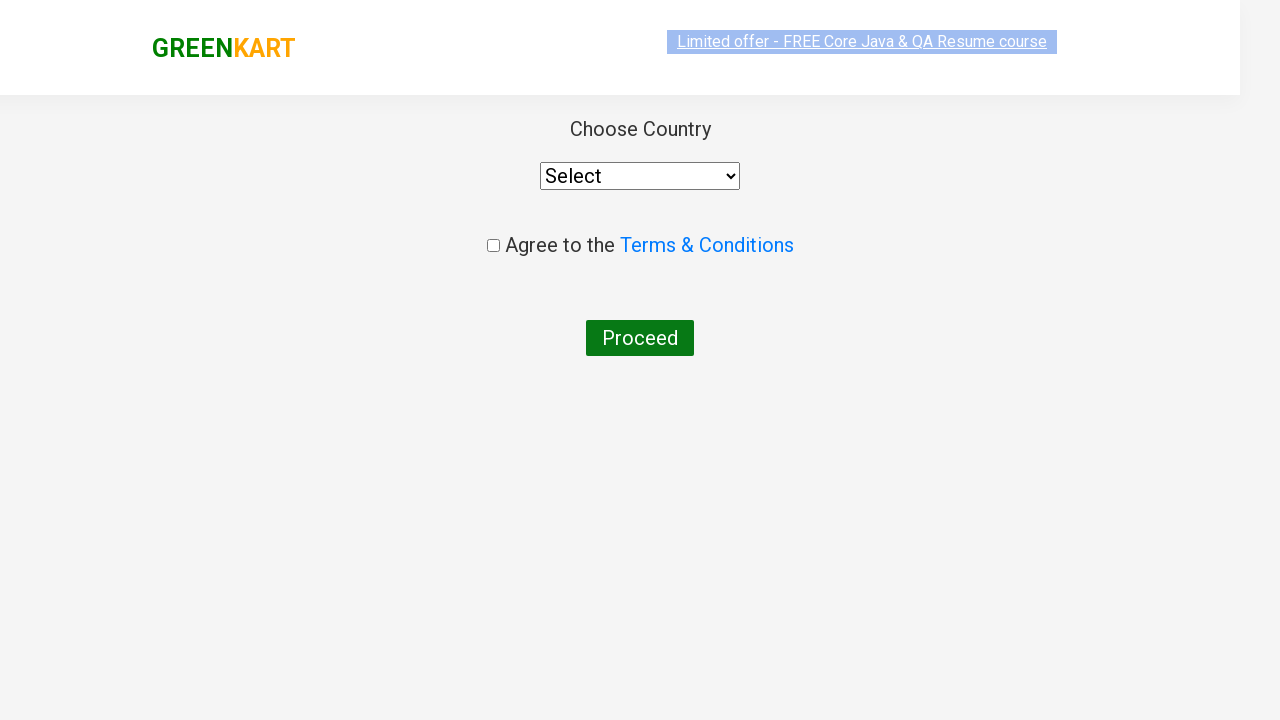